Tests opening multiple footer links in new tabs using keyboard shortcuts and then switching between the opened browser windows/tabs to verify they loaded correctly.

Starting URL: https://www.rahulshettyacademy.com/AutomationPractice/

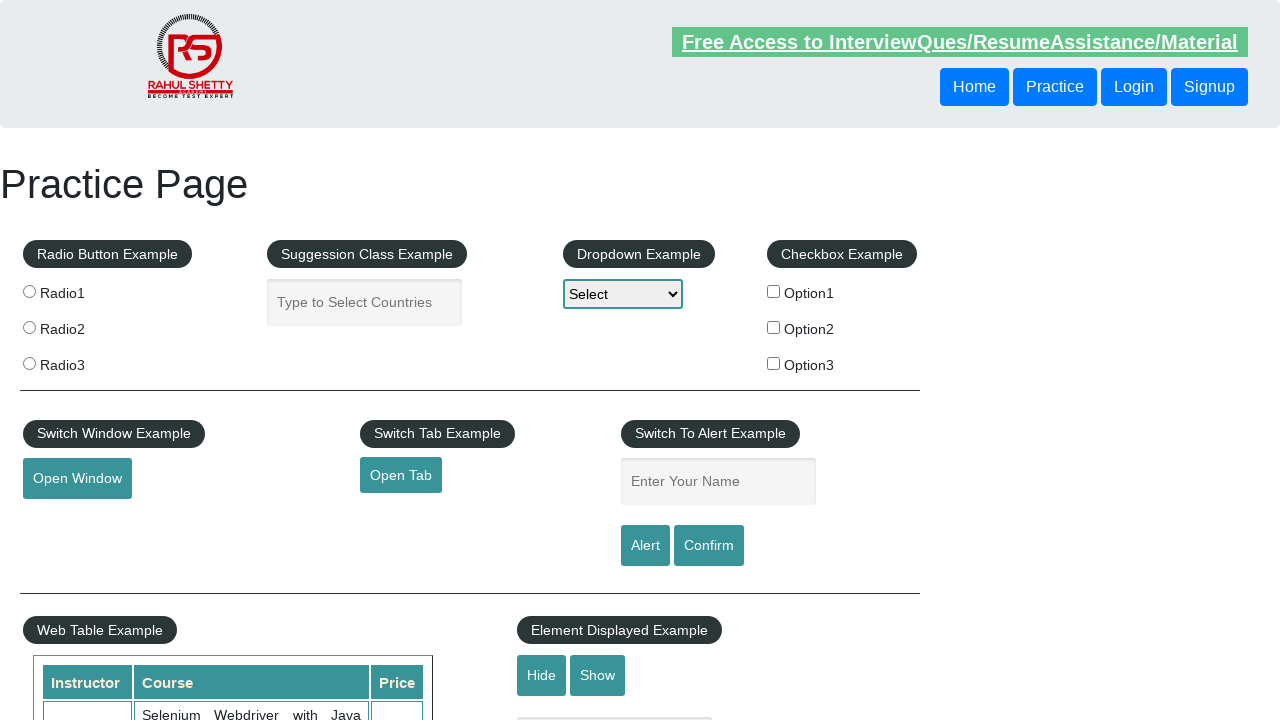

Set viewport size to 1920x1080
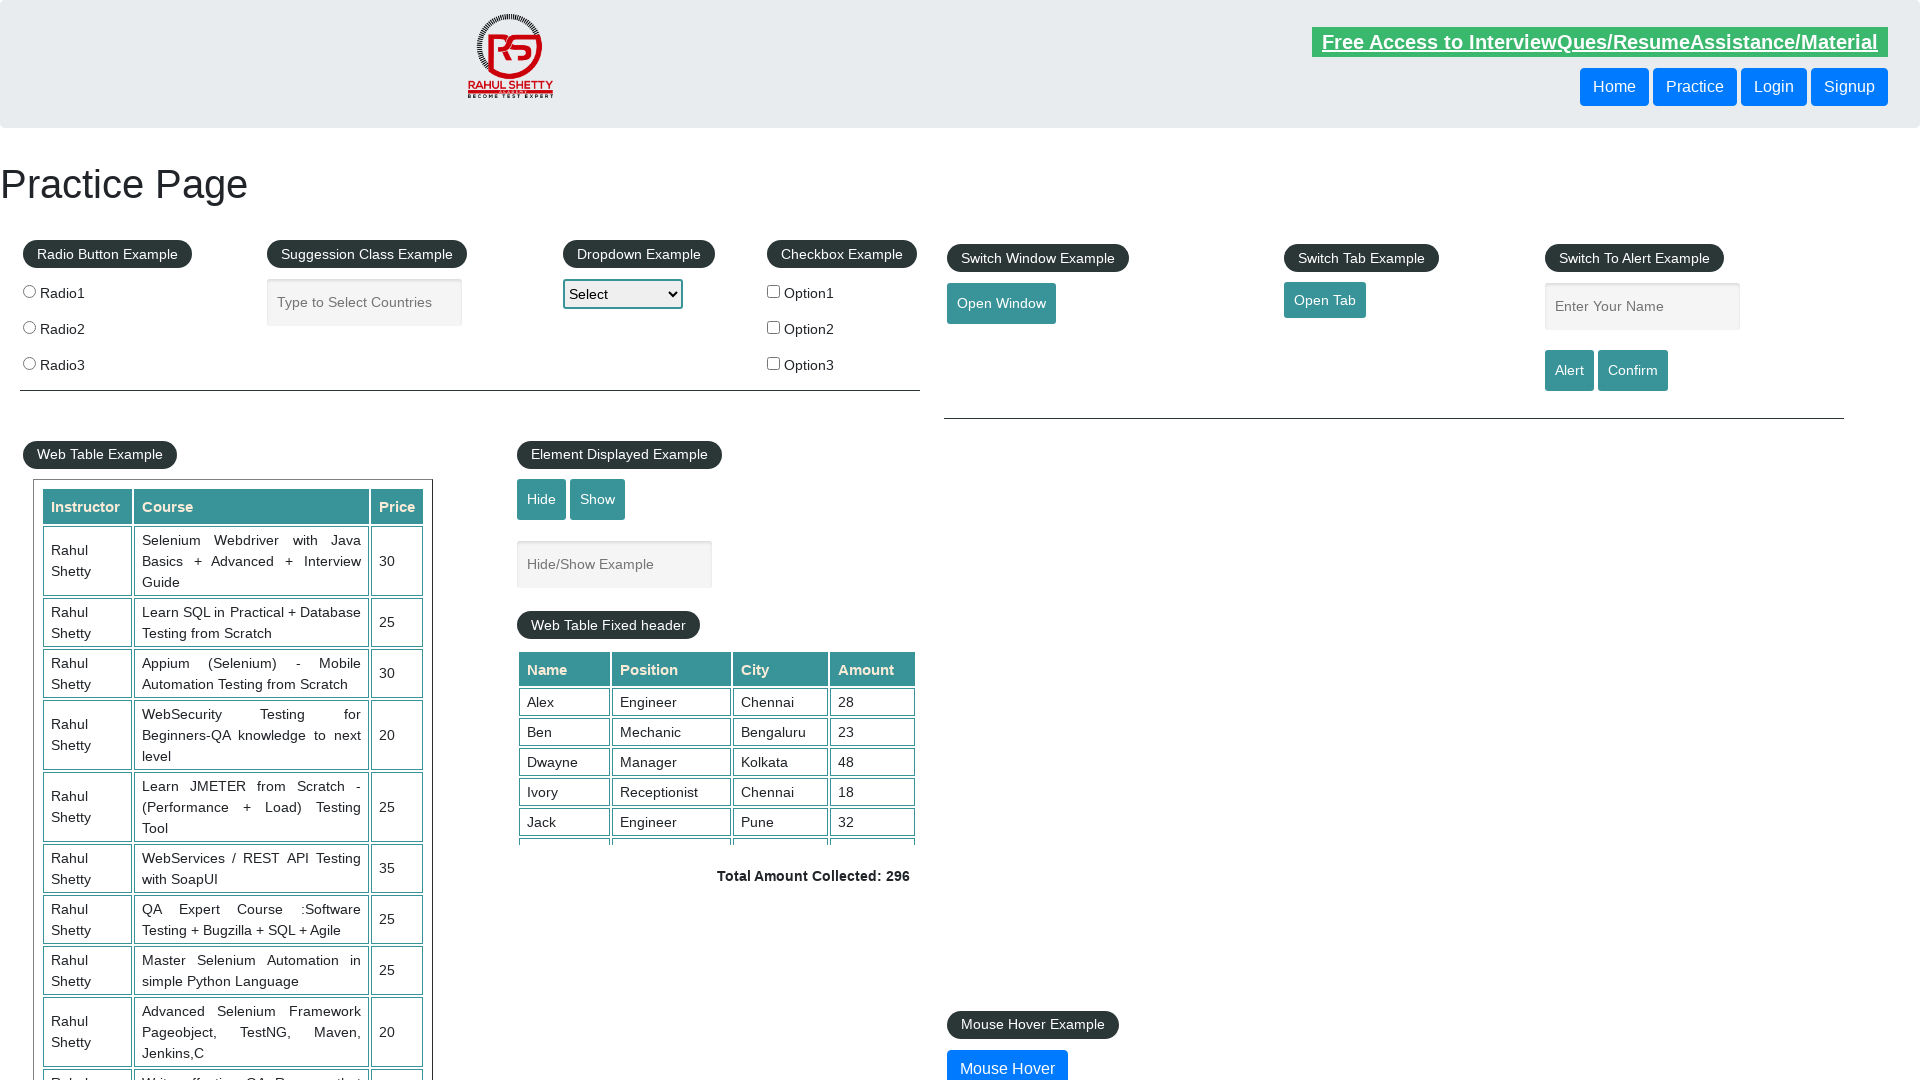

Footer section loaded
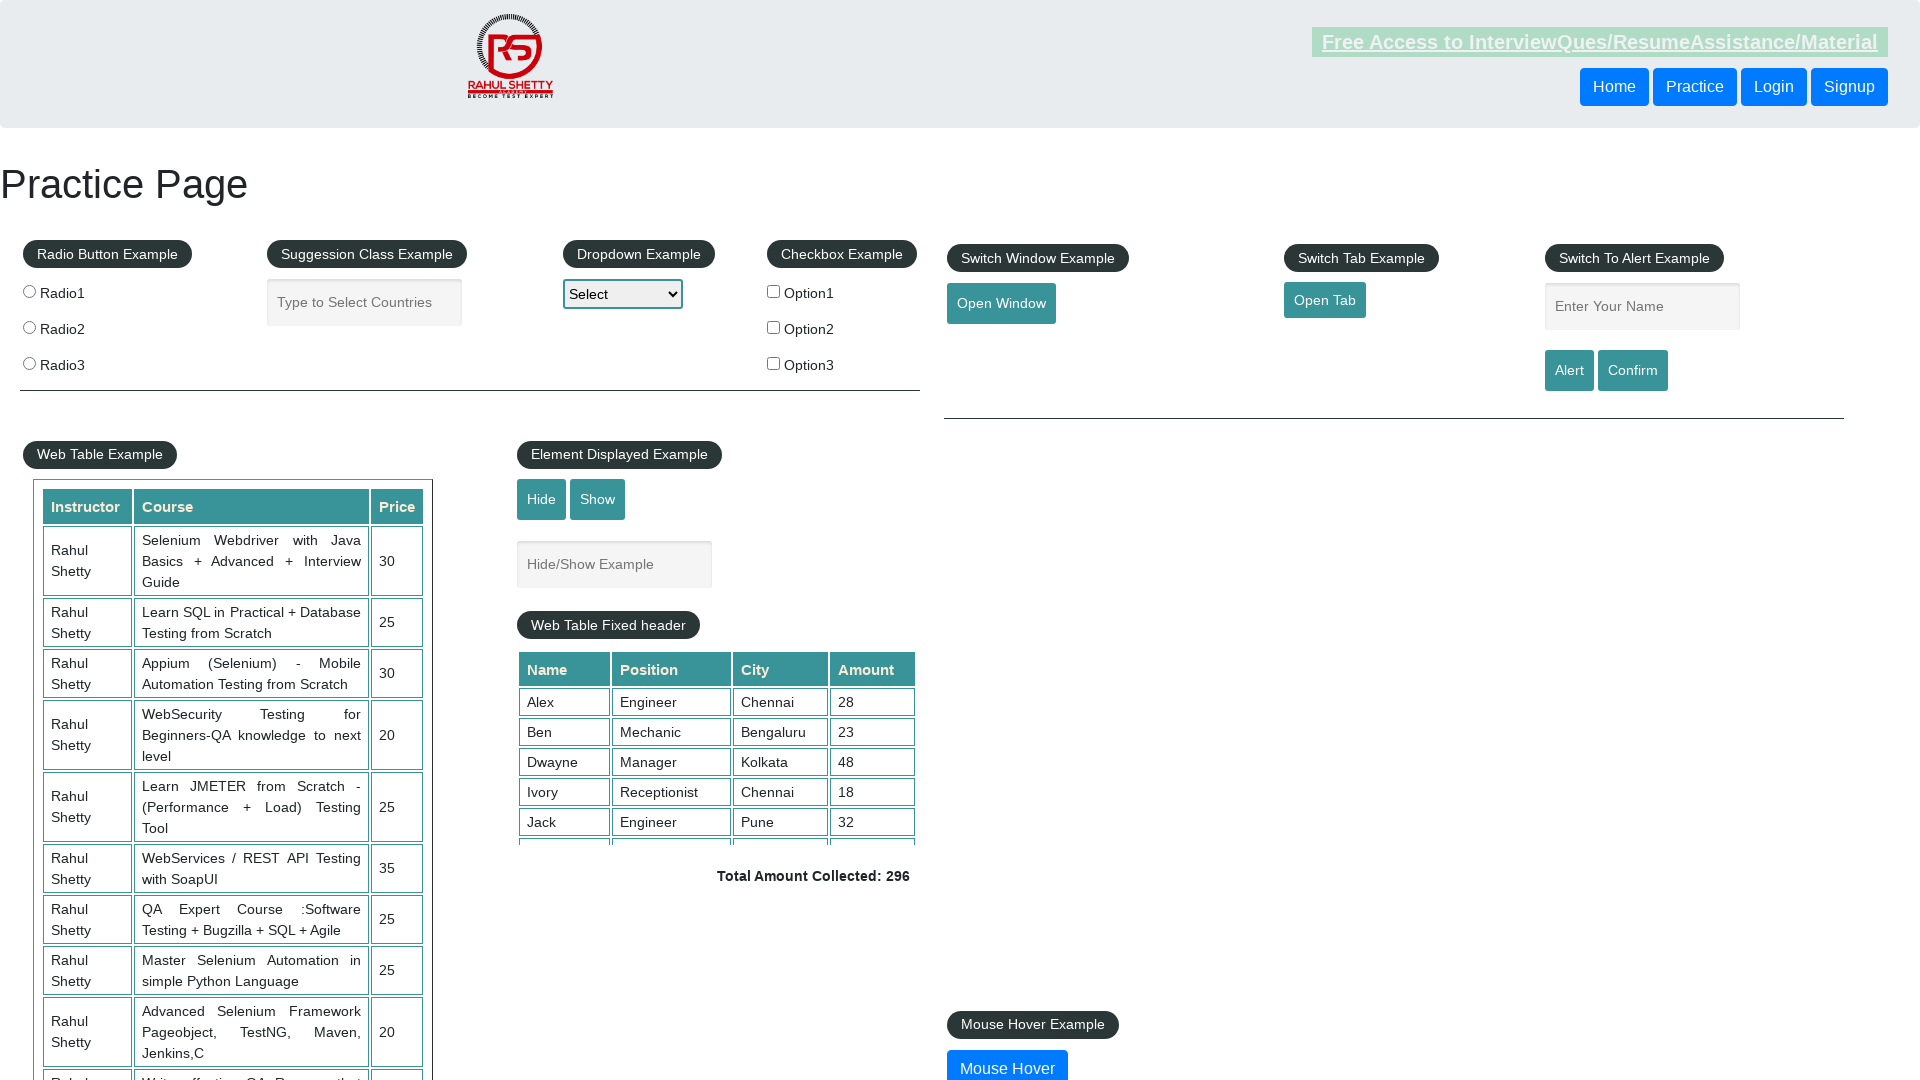

Located footer links in first column
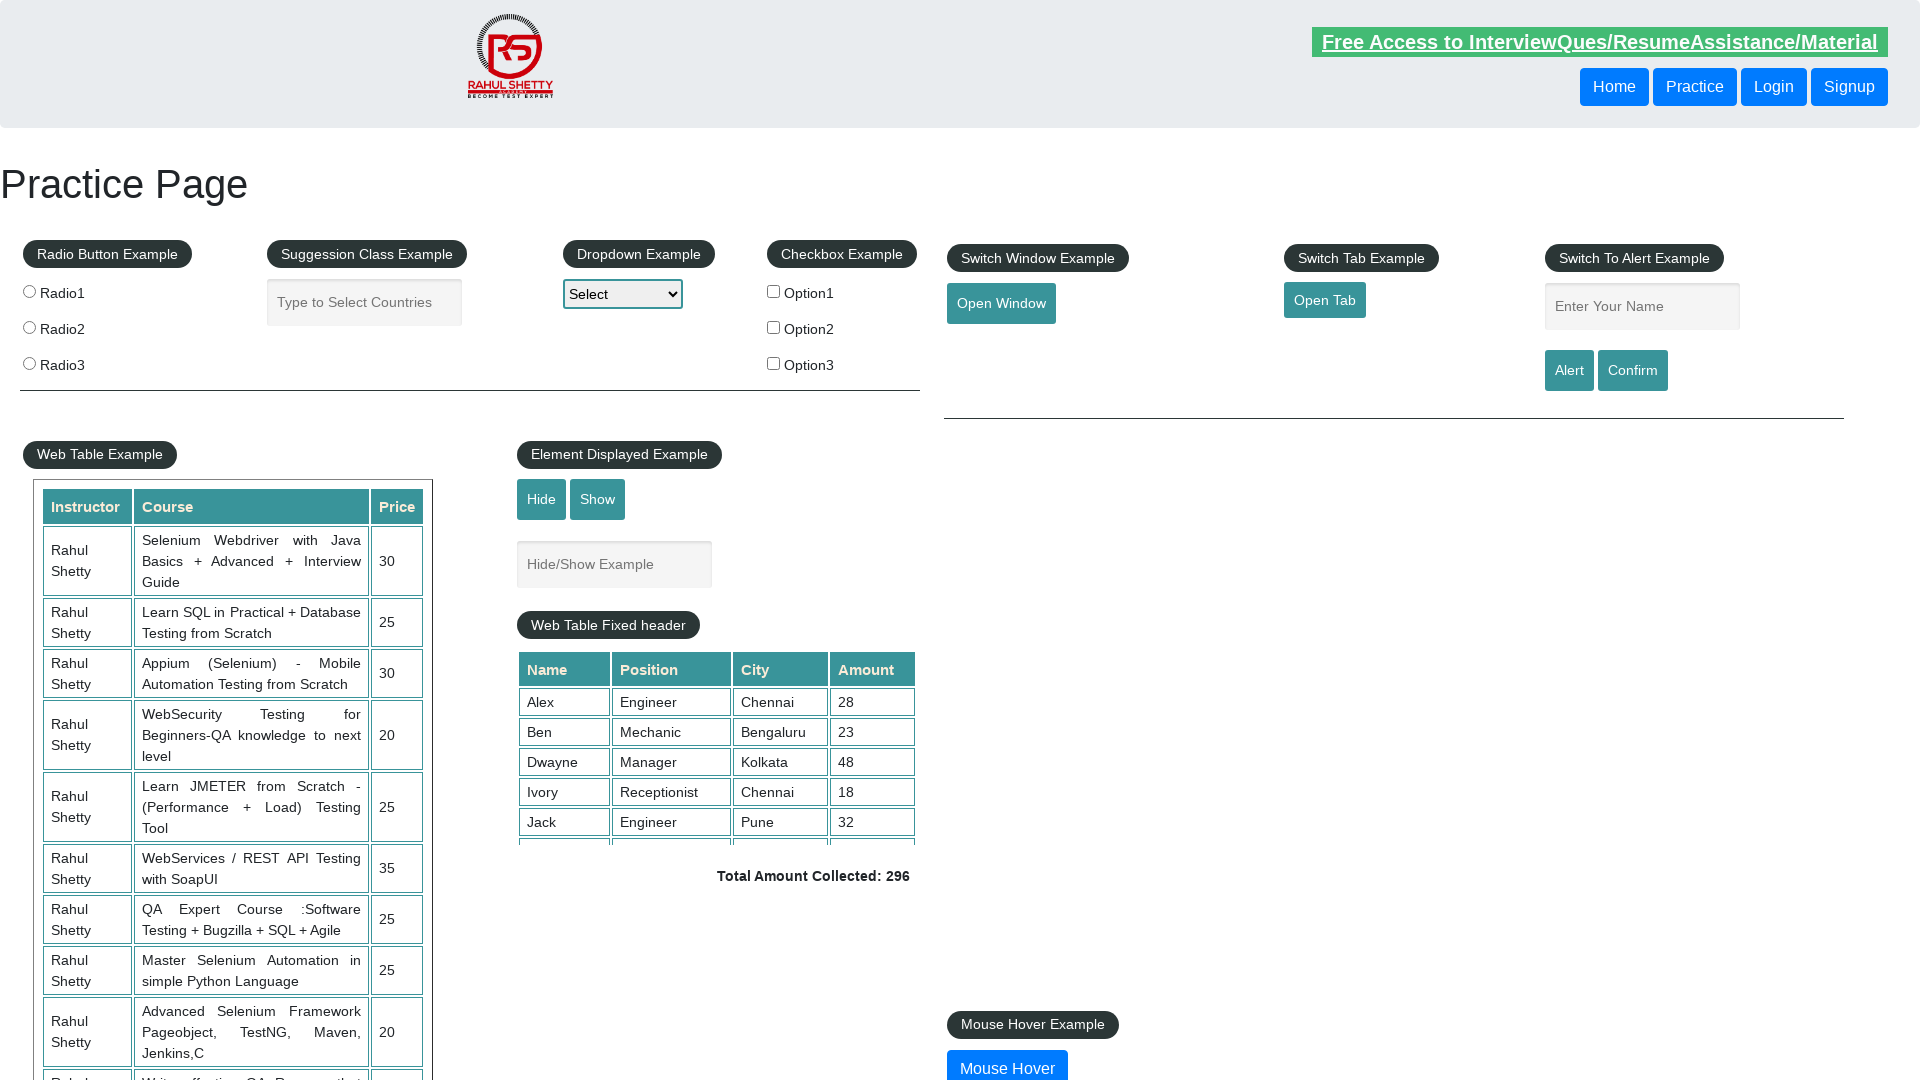

Found 5 links in footer first column
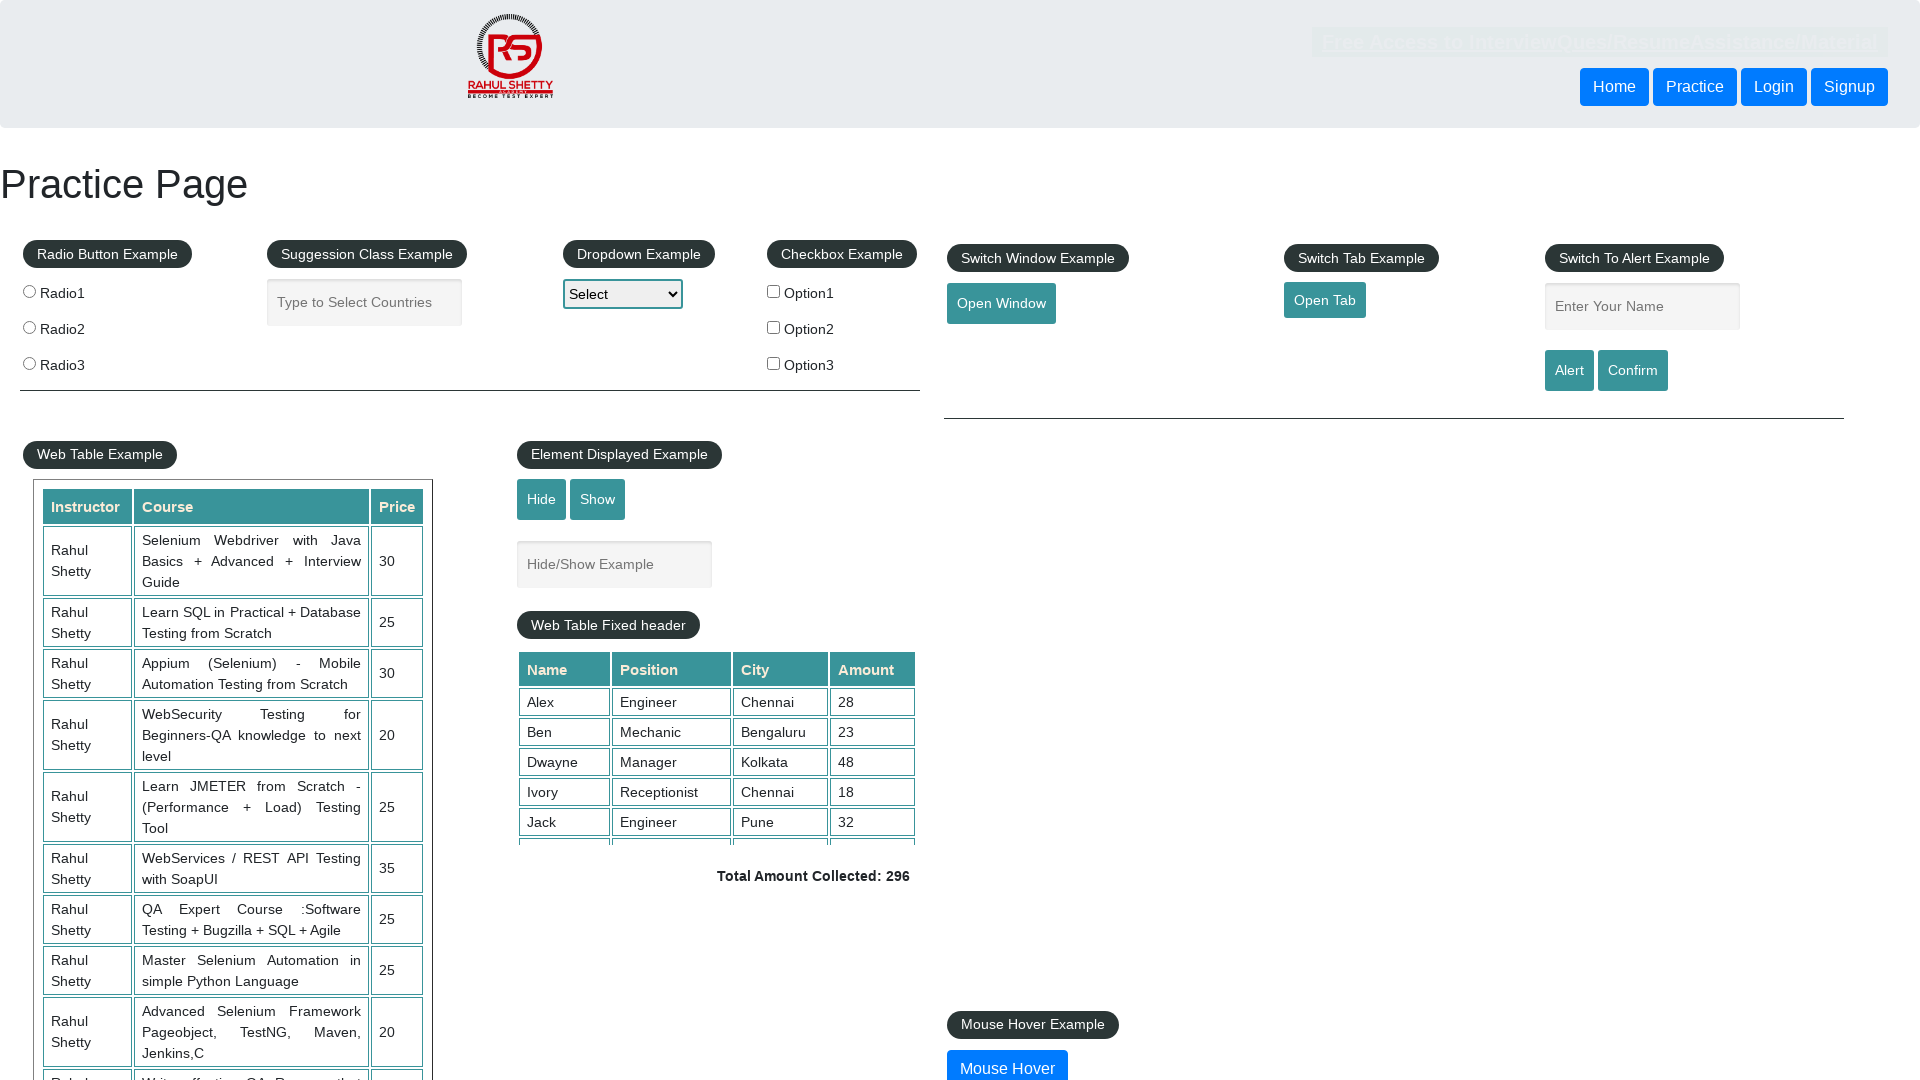

Opened footer link 1 in new tab using Ctrl+Click at (68, 880) on #gf-BIG table tbody tr td:first-child ul a >> nth=1
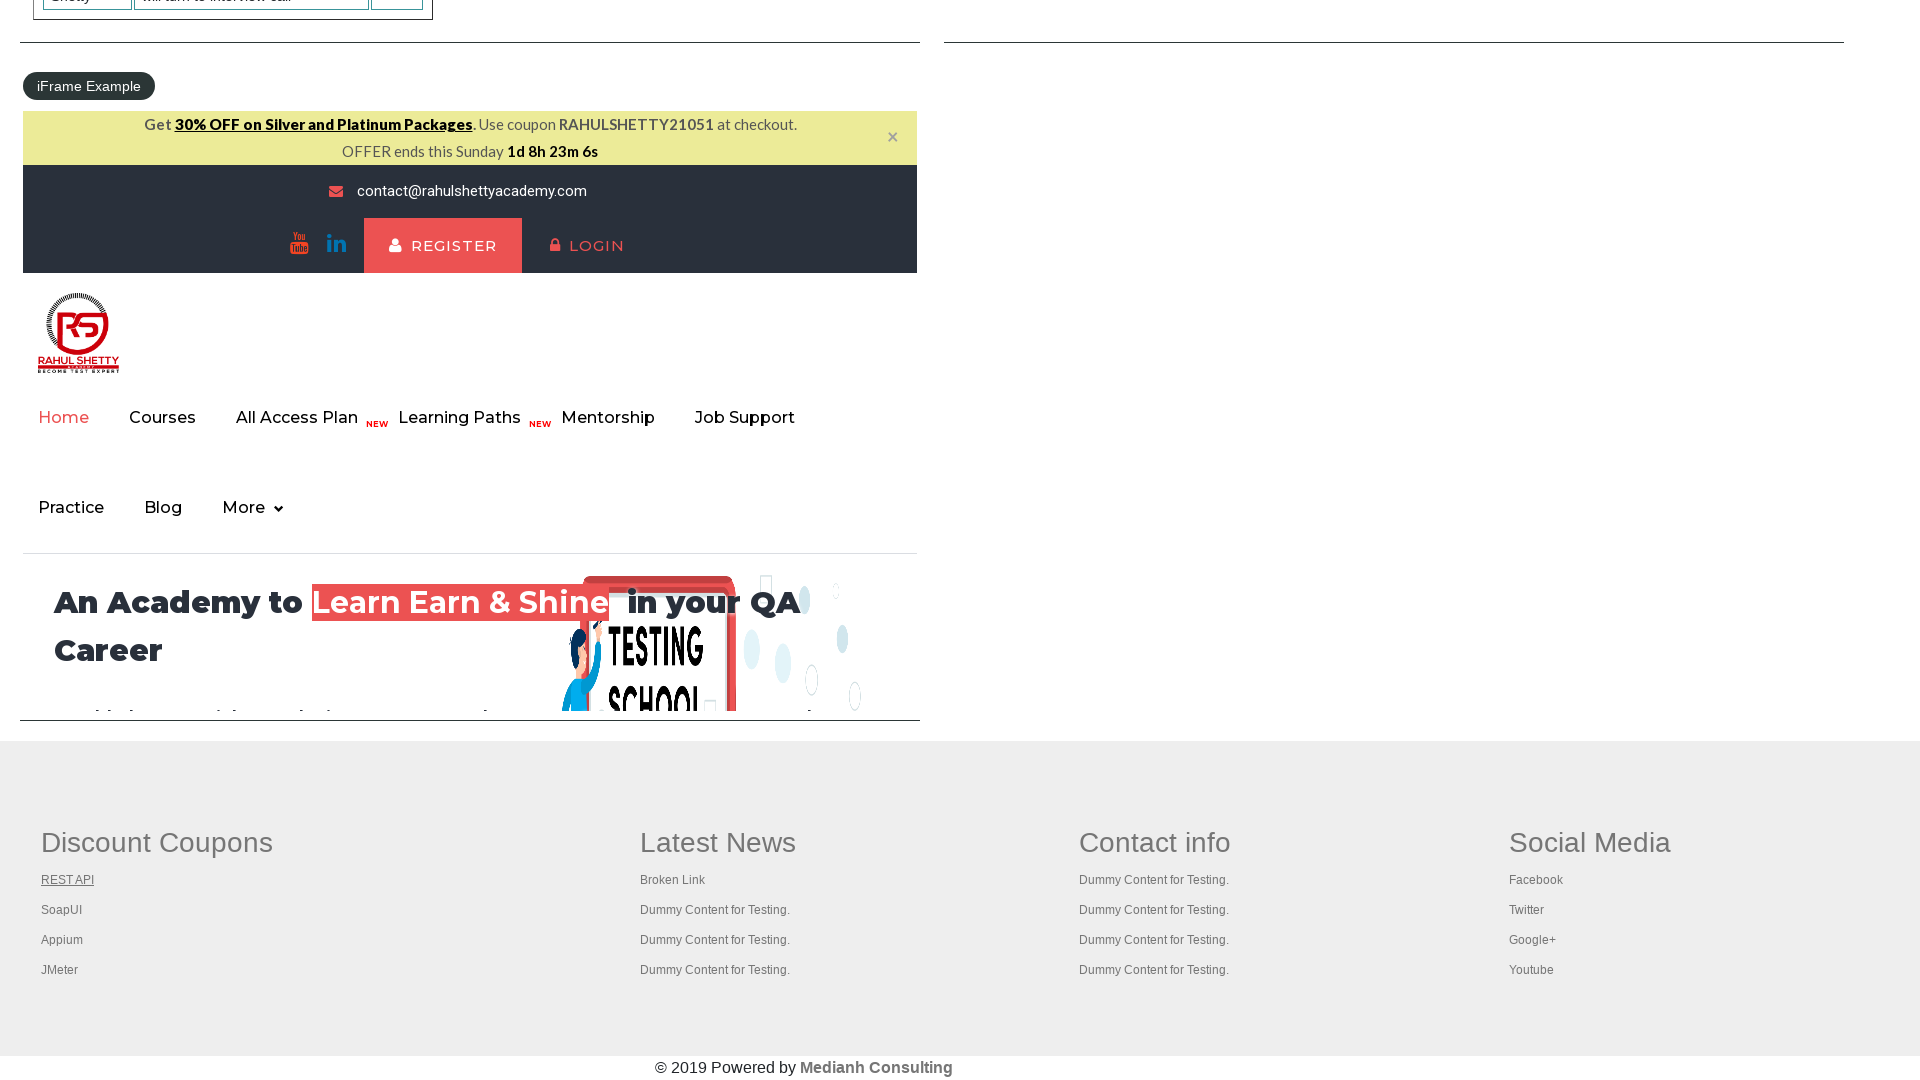

Waited 2 seconds before opening next link
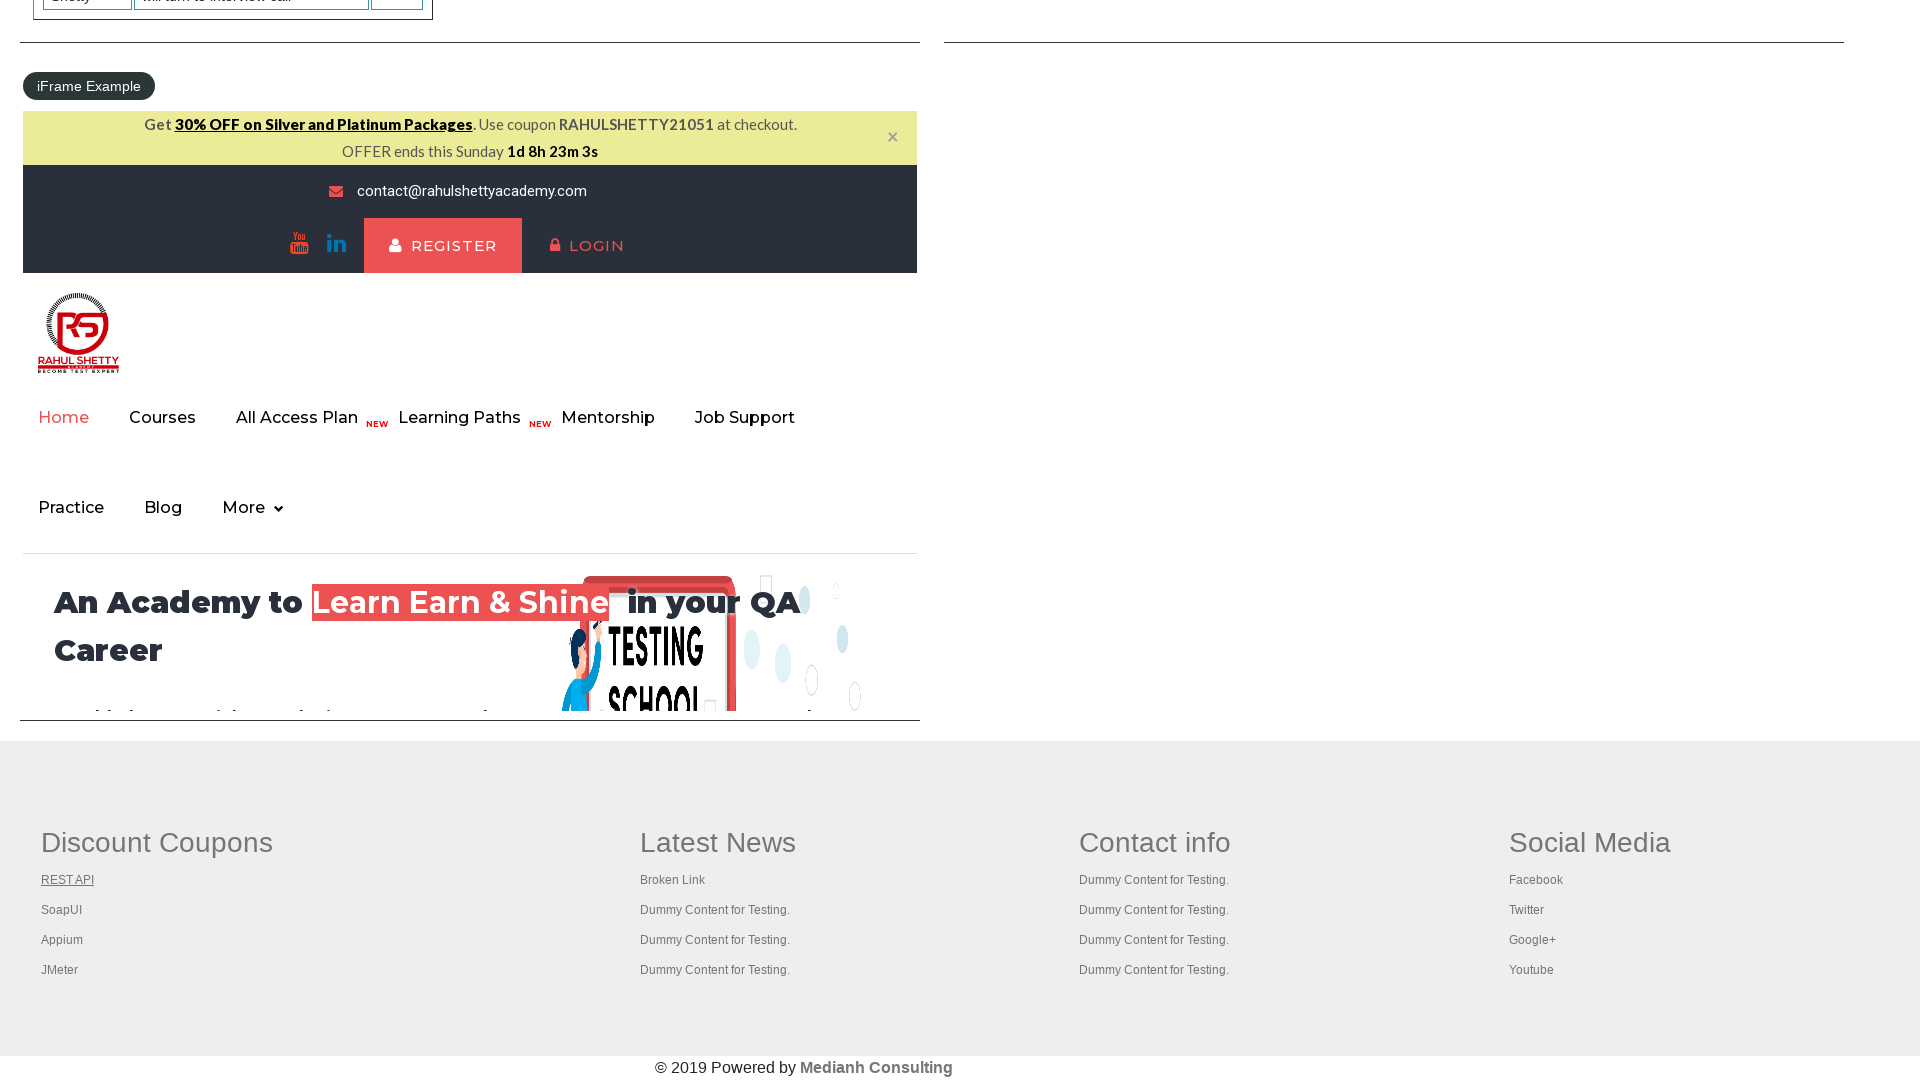

Opened footer link 2 in new tab using Ctrl+Click at (62, 910) on #gf-BIG table tbody tr td:first-child ul a >> nth=2
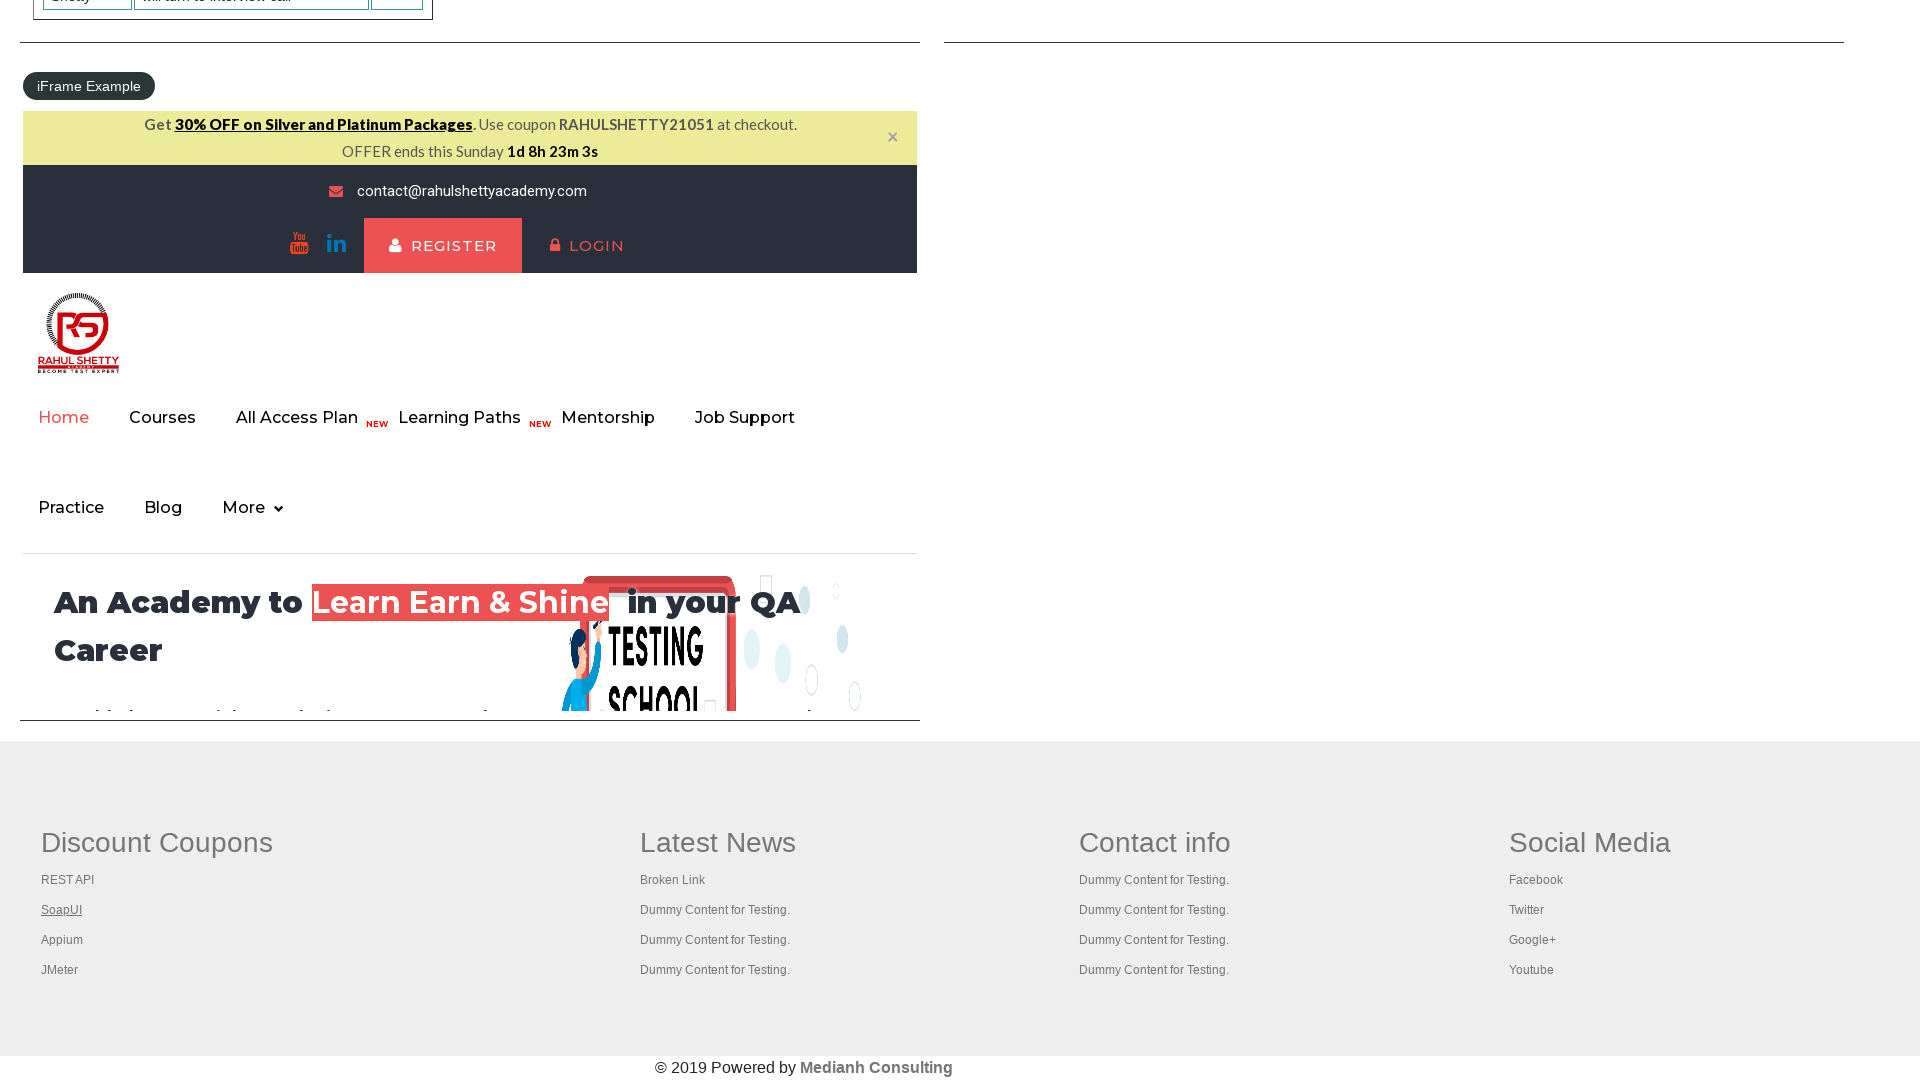

Waited 2 seconds before opening next link
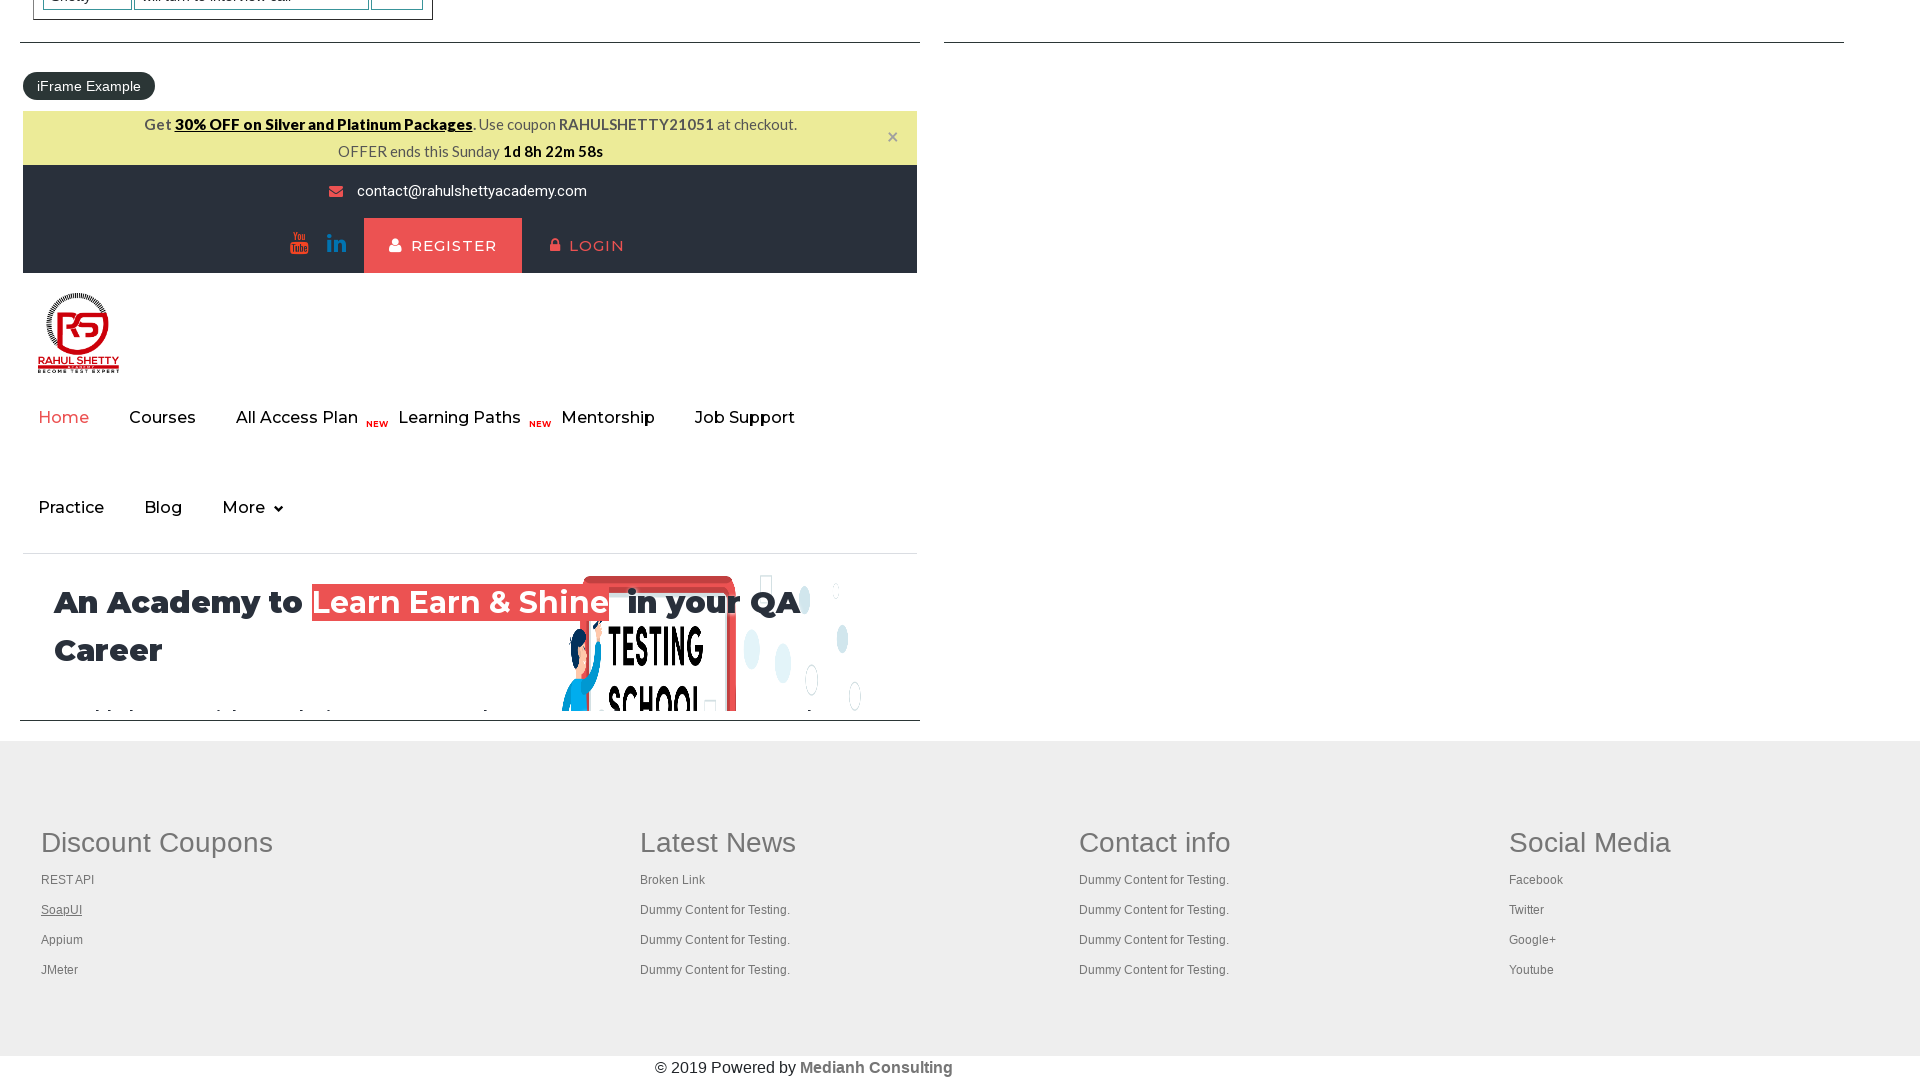

Opened footer link 3 in new tab using Ctrl+Click at (62, 940) on #gf-BIG table tbody tr td:first-child ul a >> nth=3
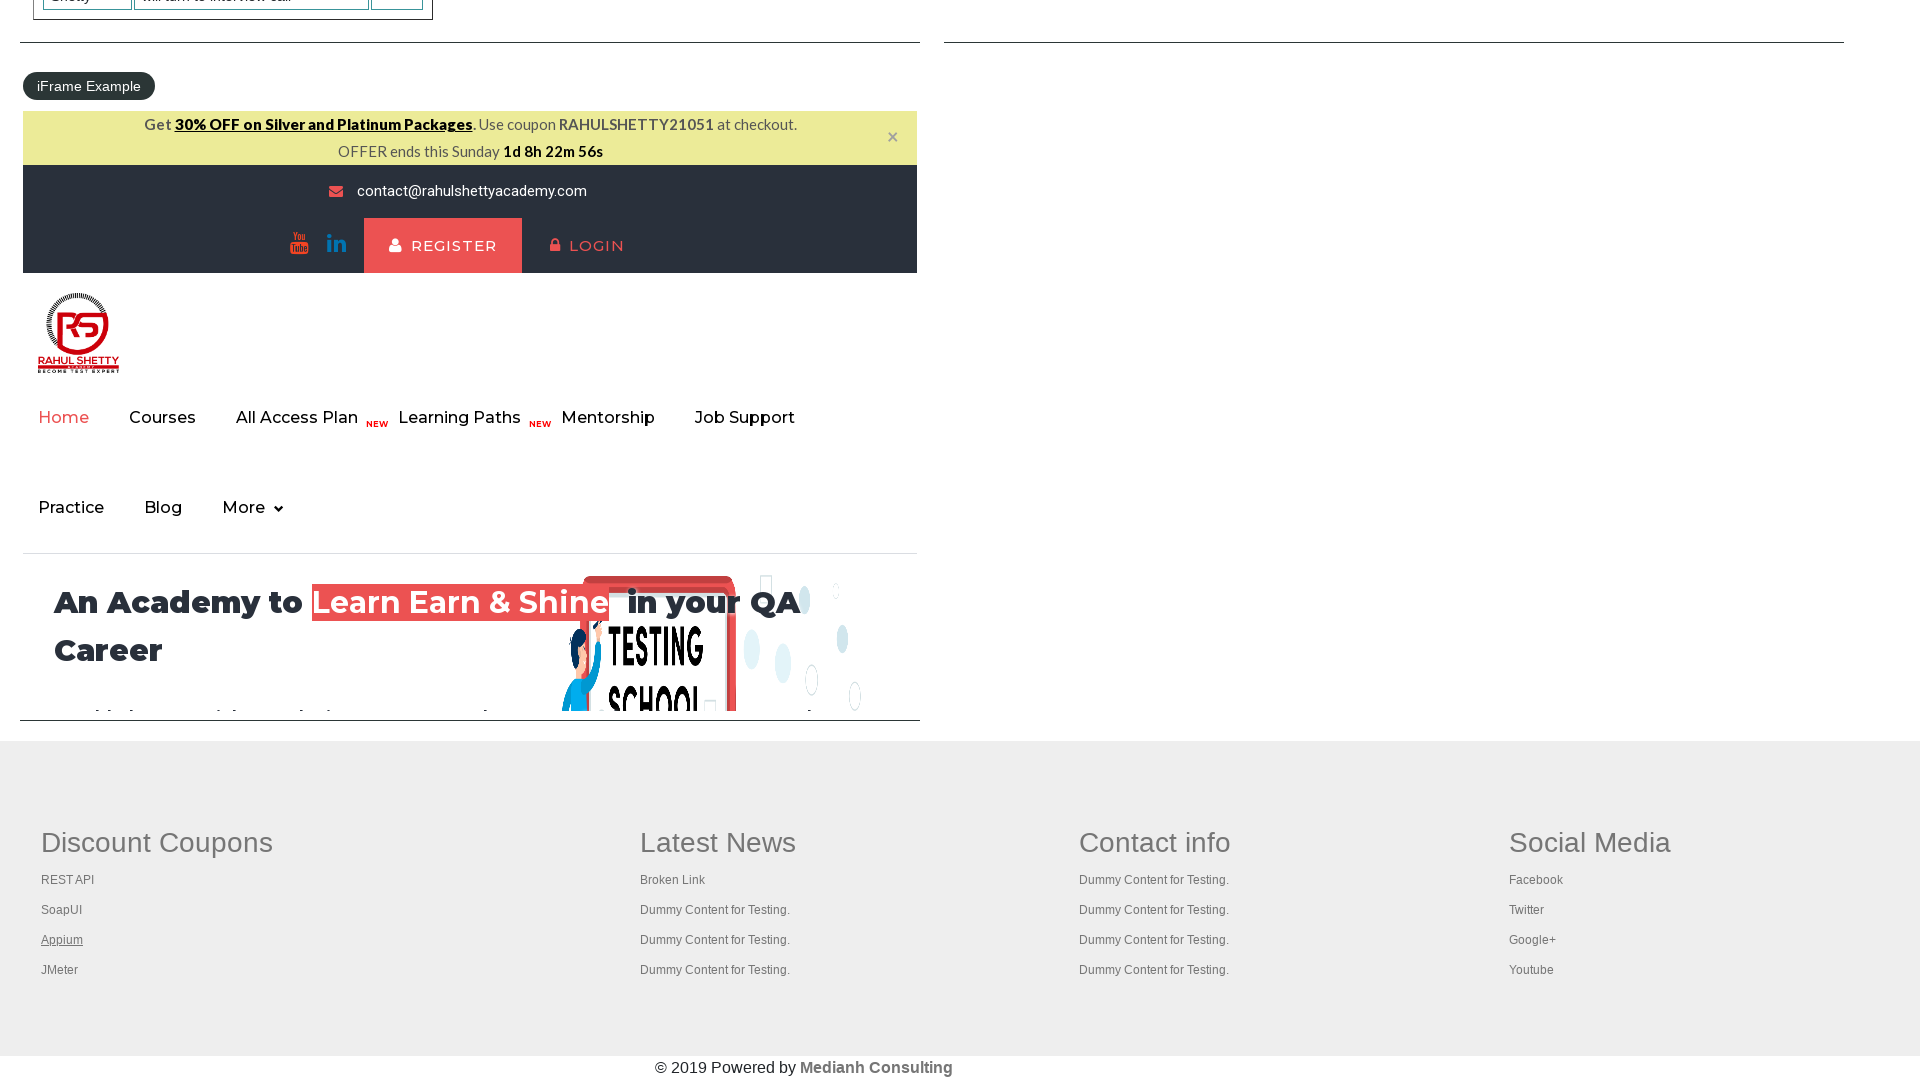

Waited 2 seconds before opening next link
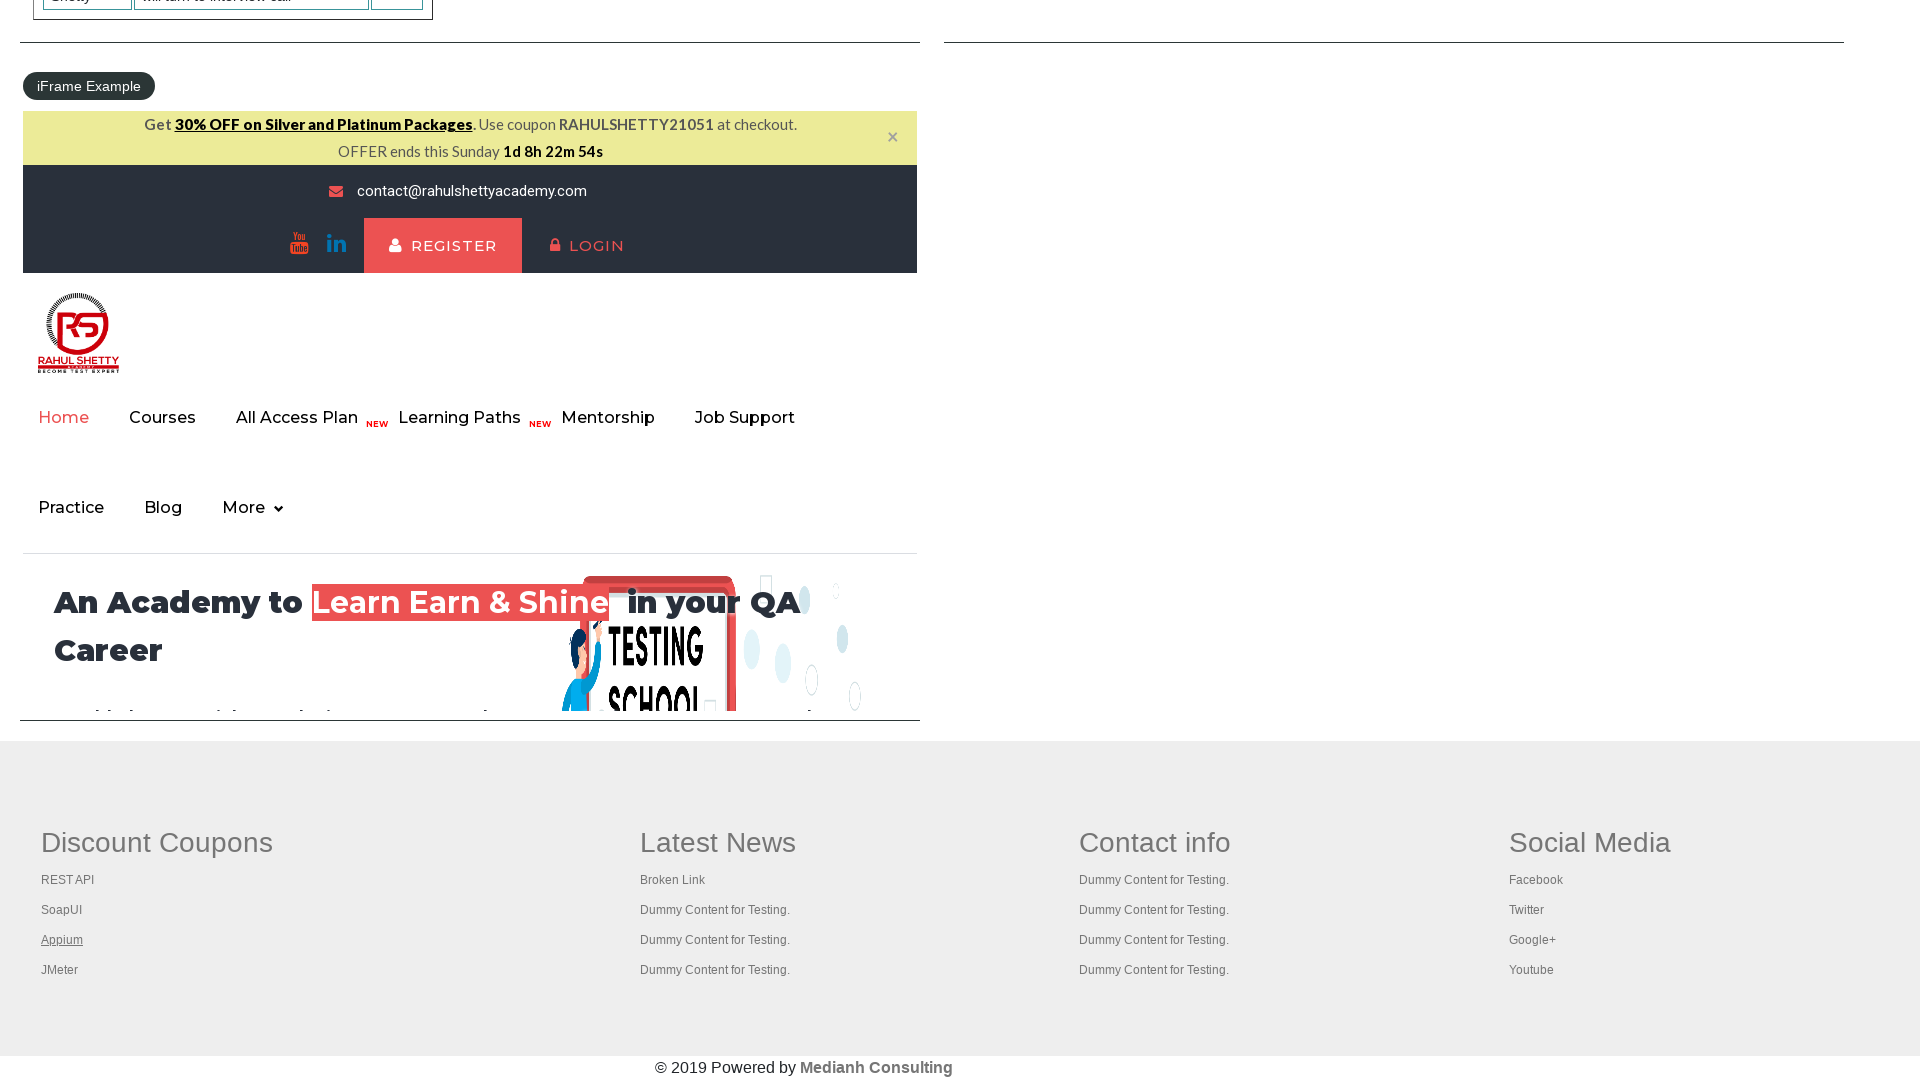

Opened footer link 4 in new tab using Ctrl+Click at (60, 970) on #gf-BIG table tbody tr td:first-child ul a >> nth=4
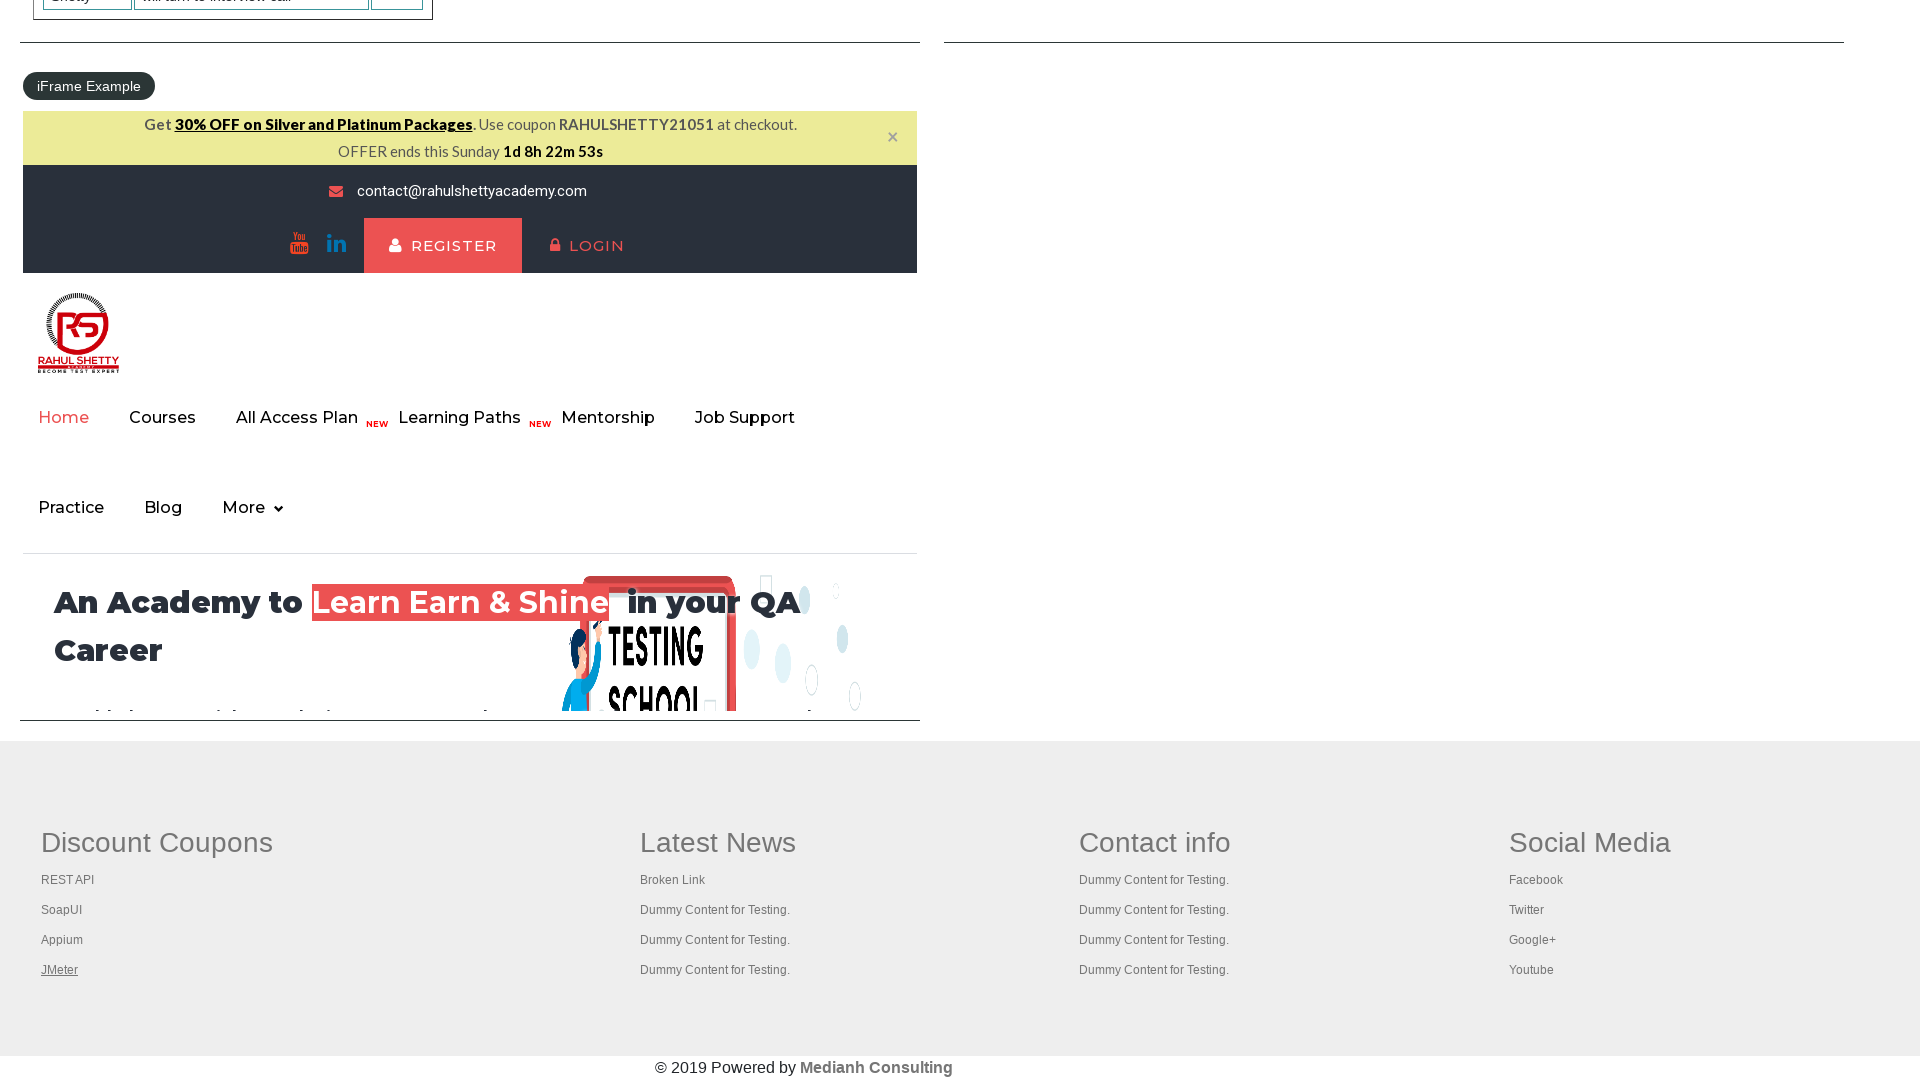

Waited 2 seconds before opening next link
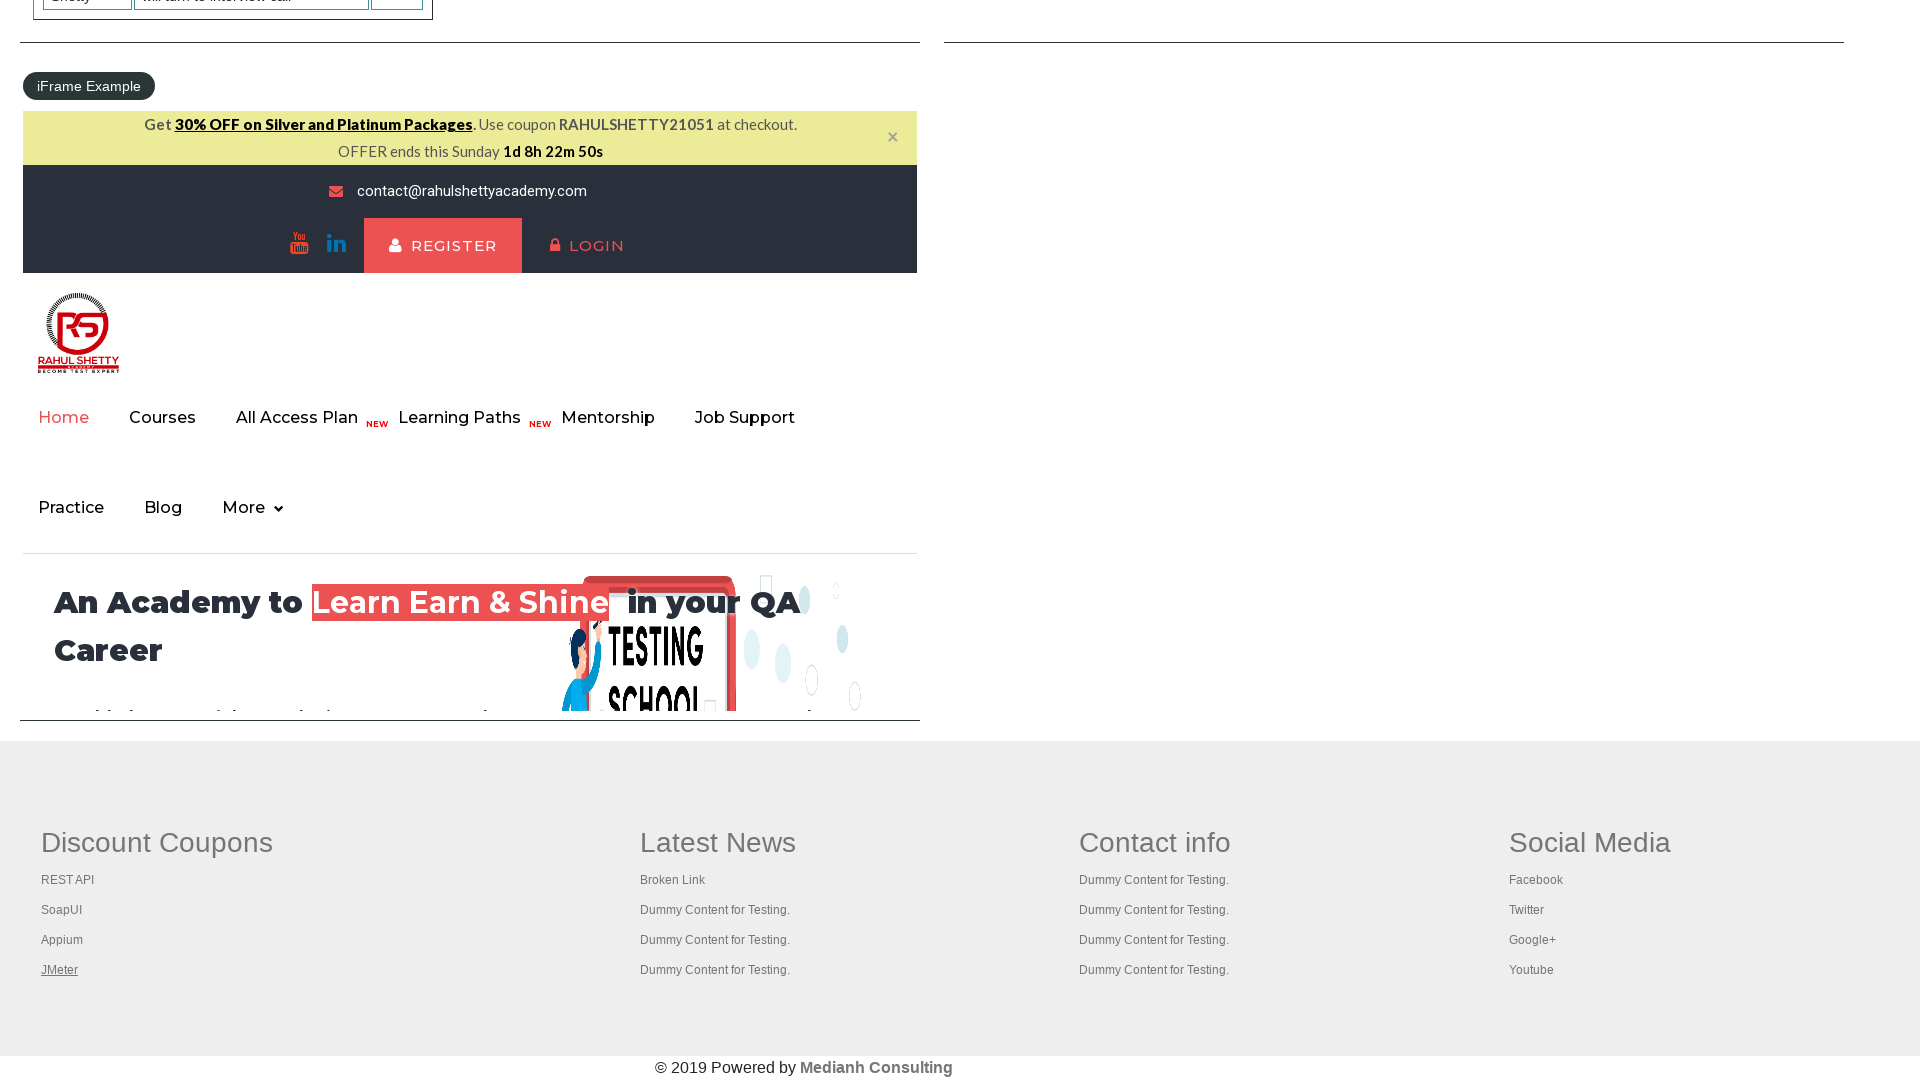

Retrieved all 5 pages/tabs from context
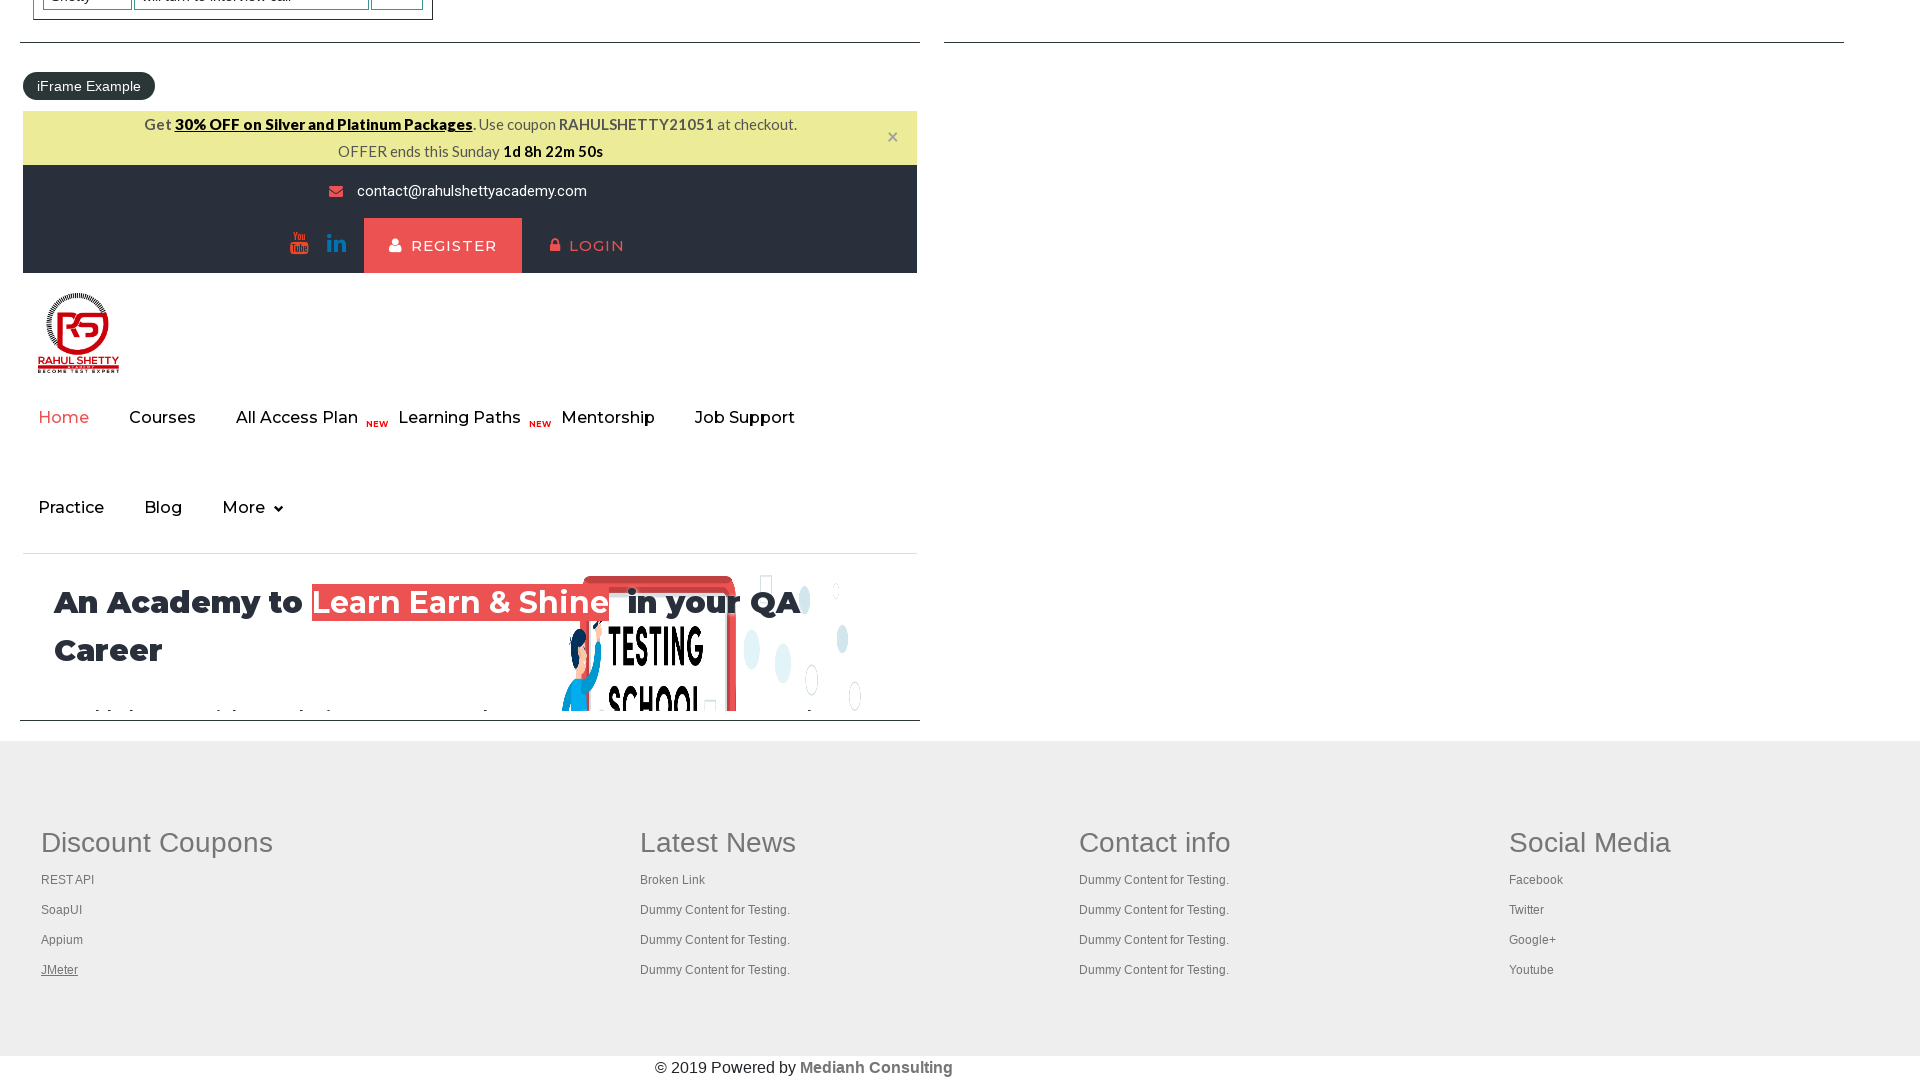

Brought a page/tab to front
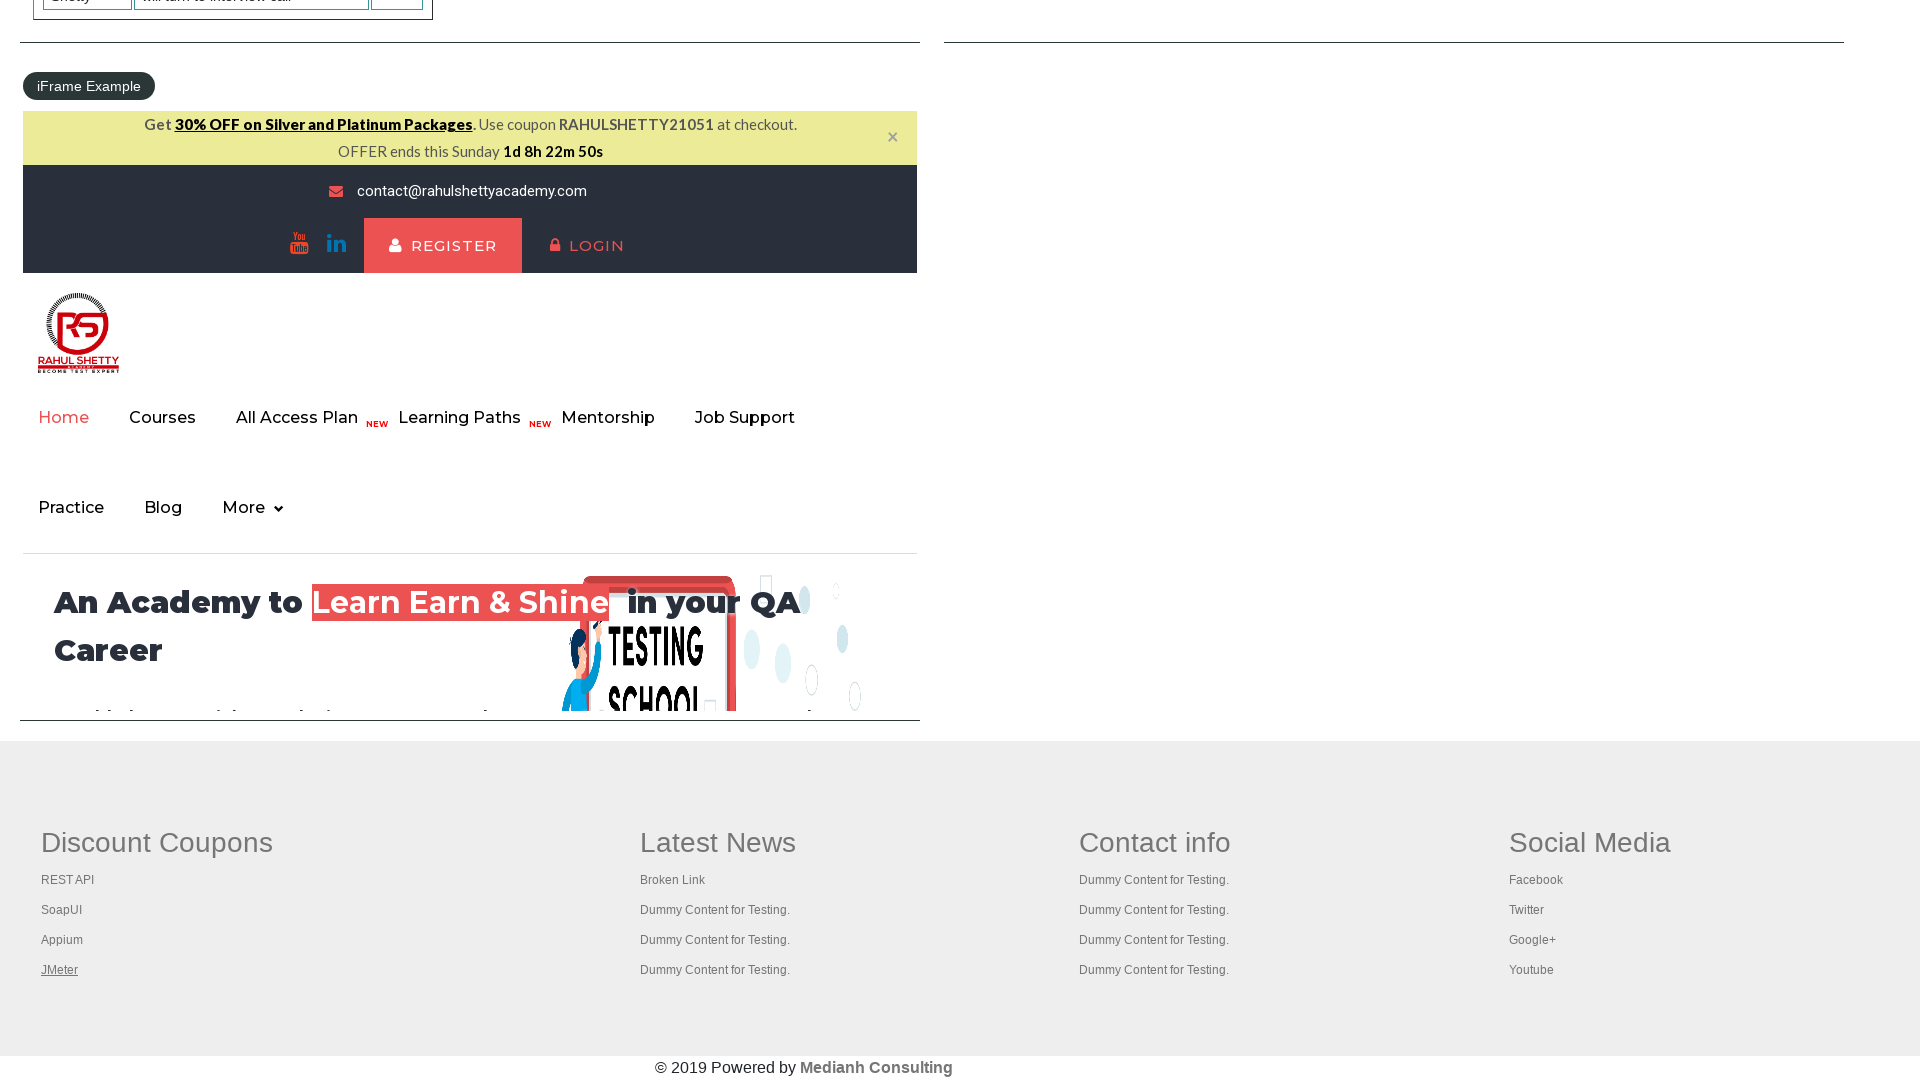

Page loaded and domcontentloaded event fired
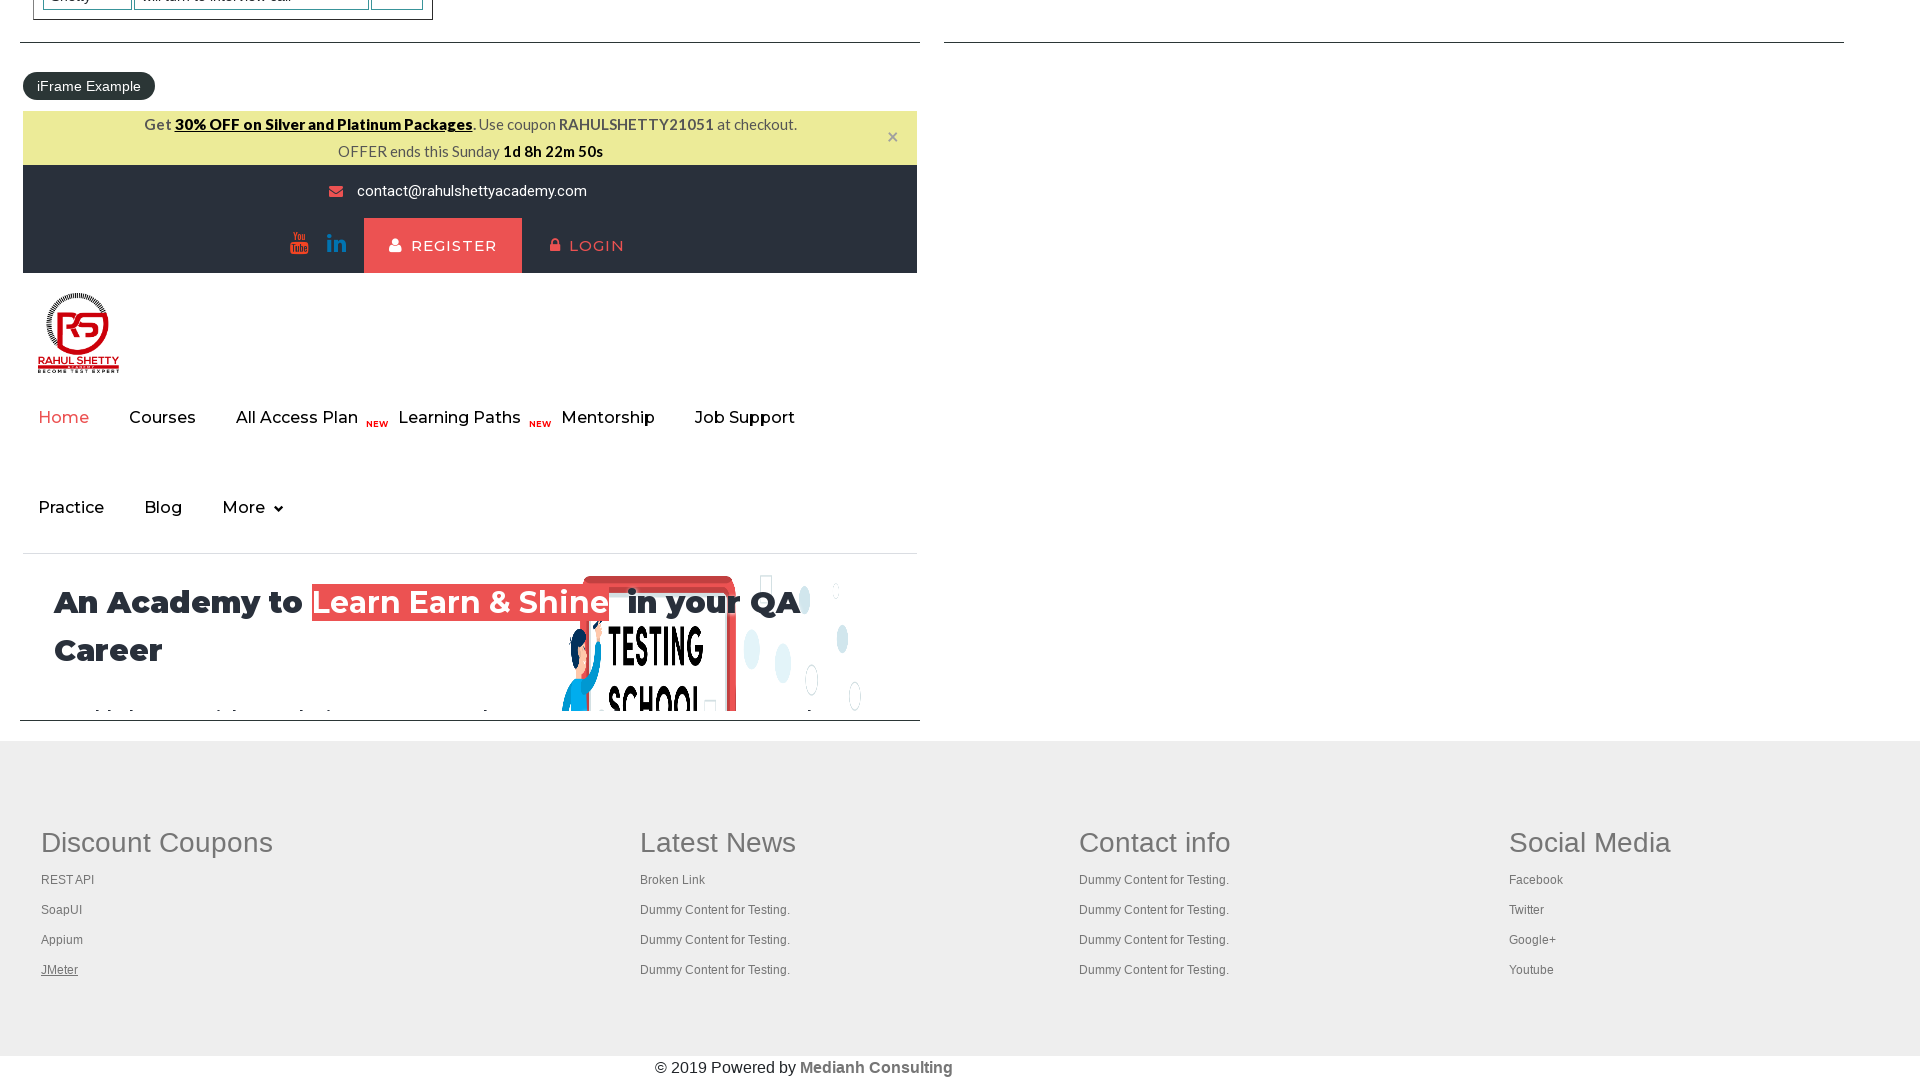

Brought a page/tab to front
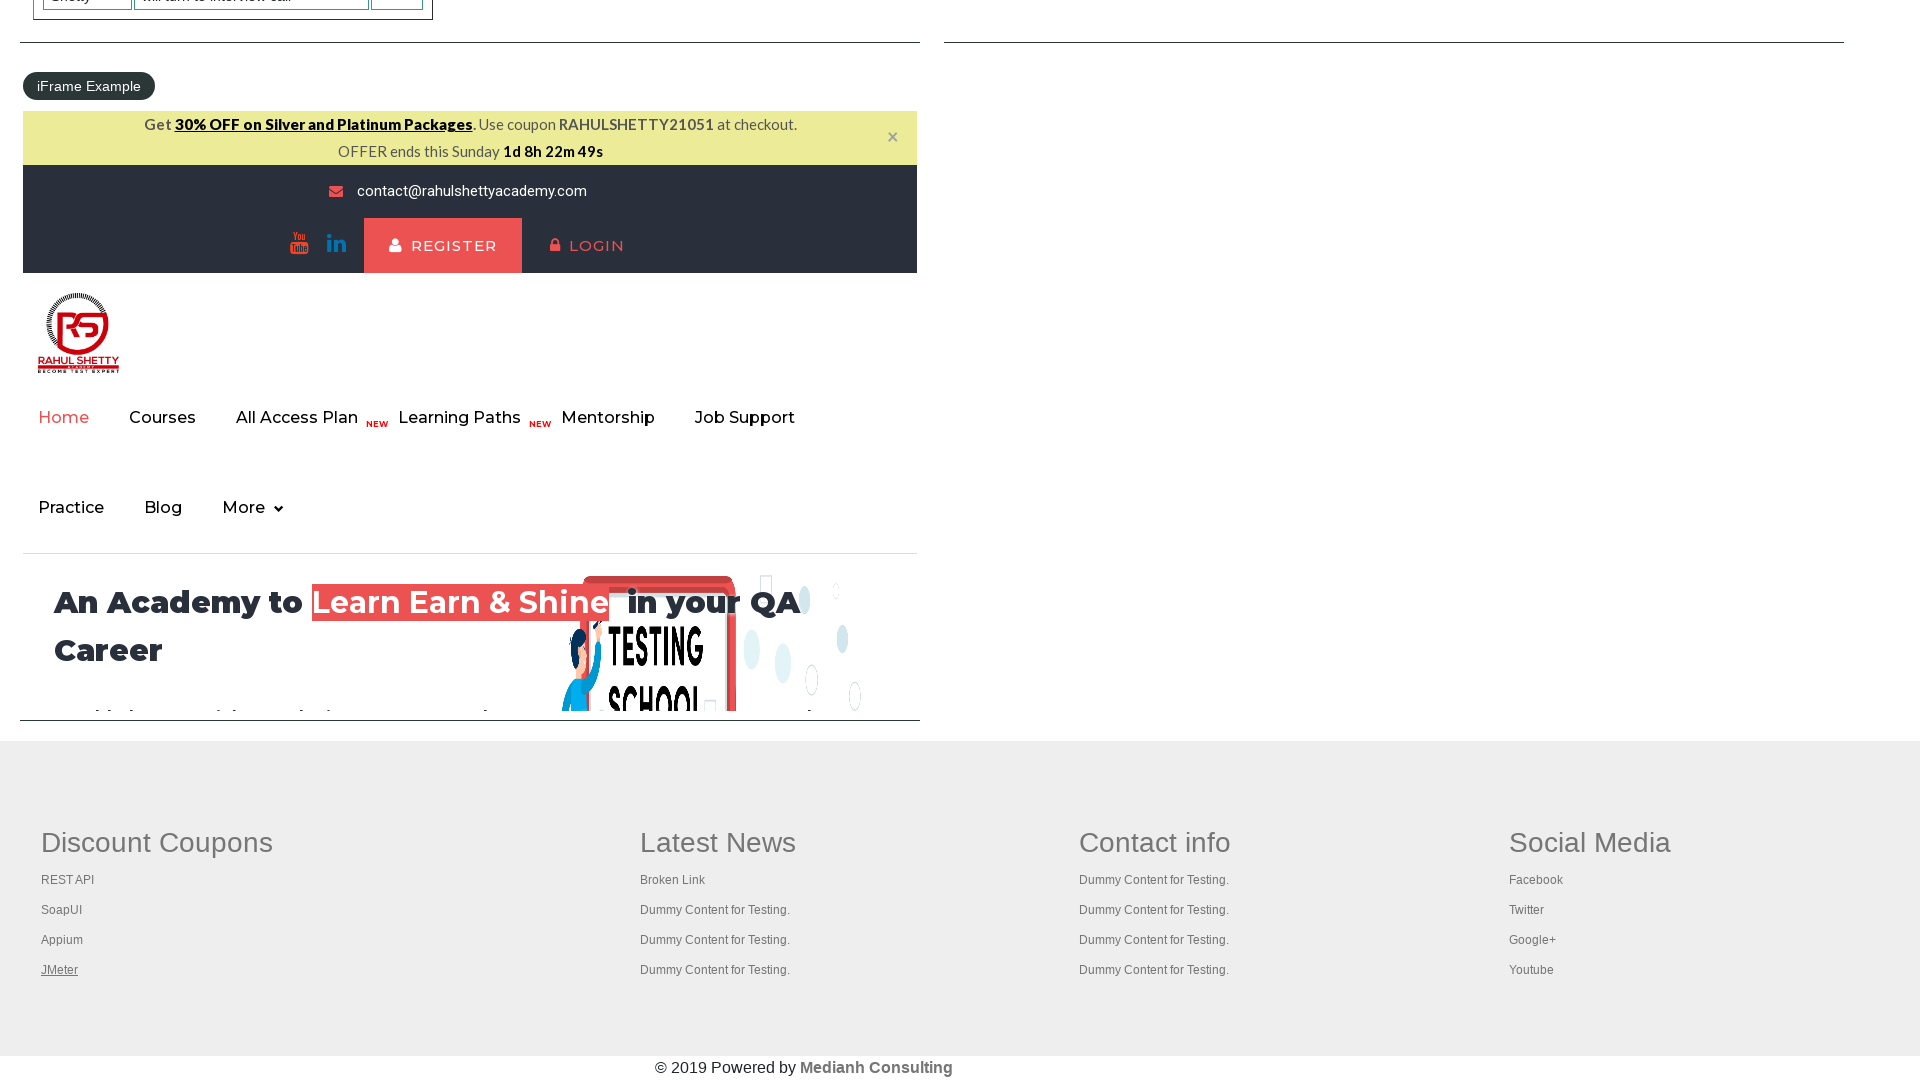

Page loaded and domcontentloaded event fired
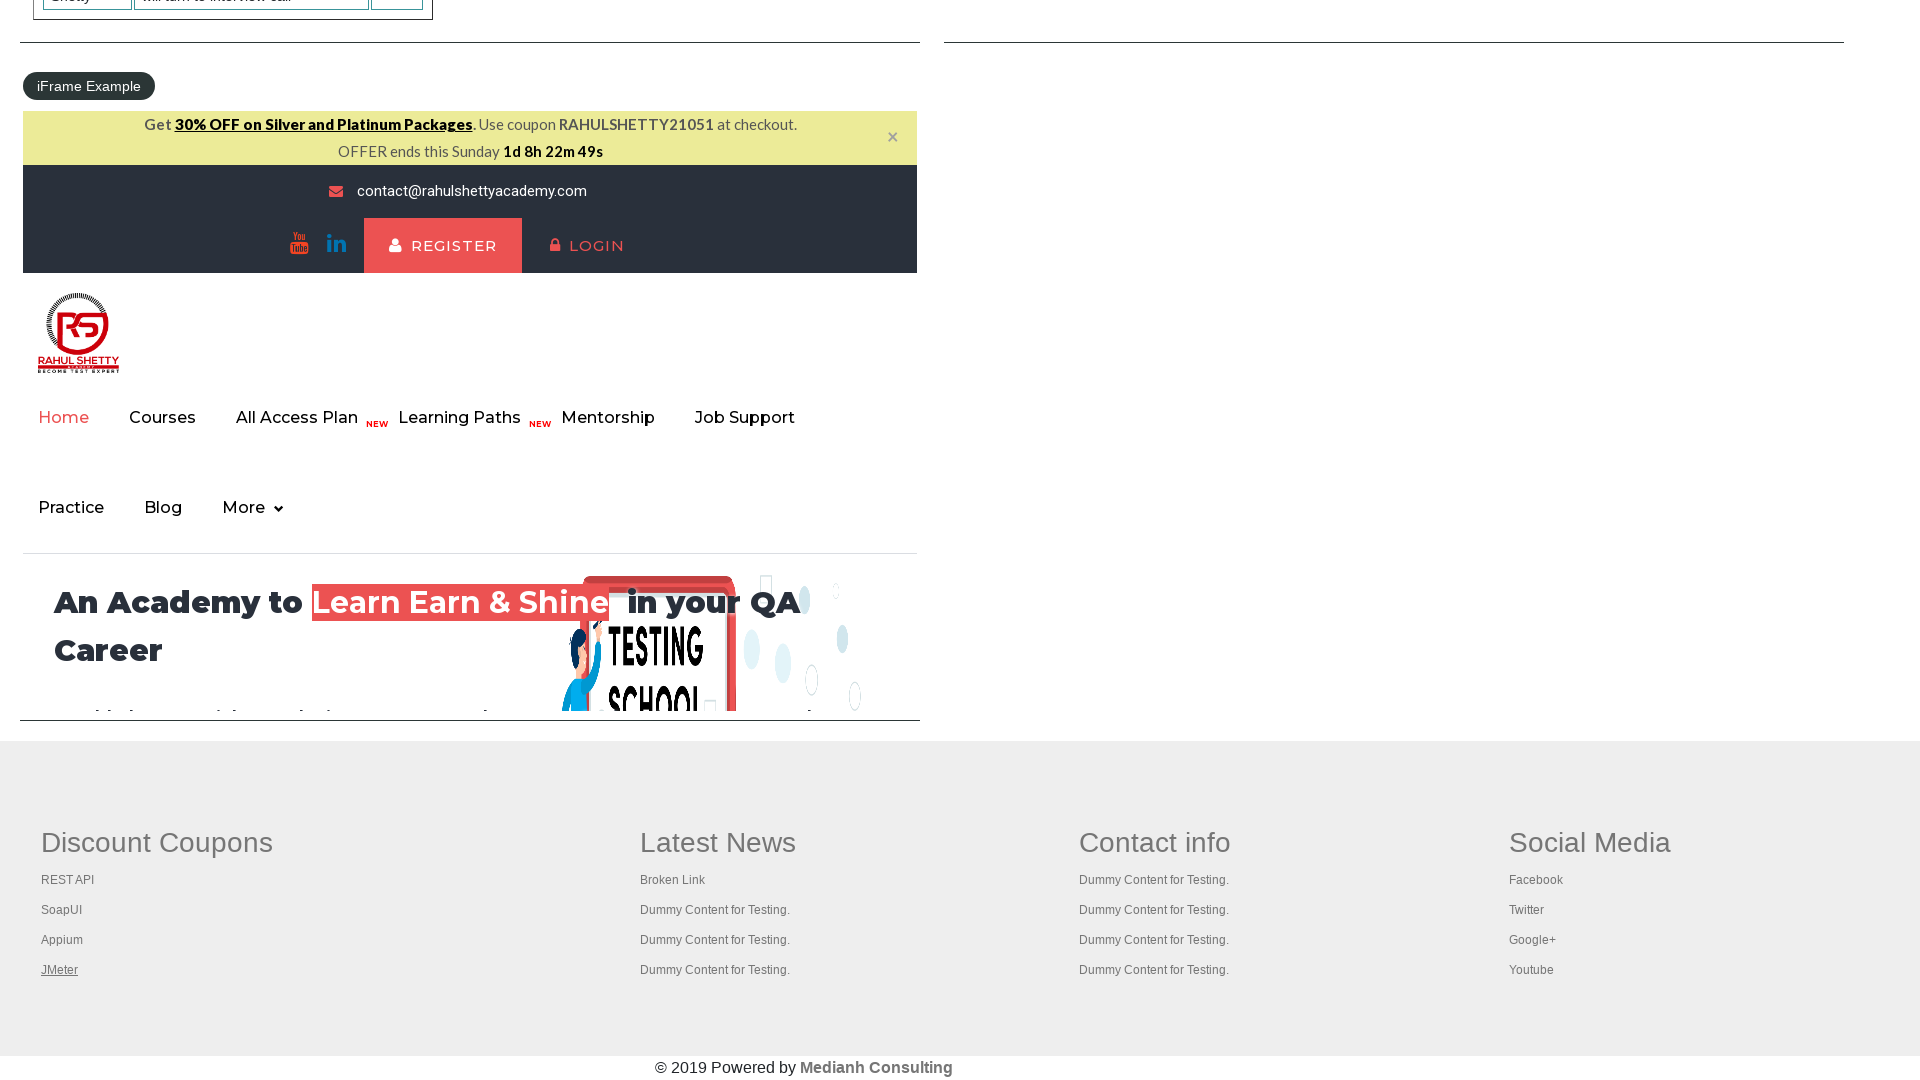

Brought a page/tab to front
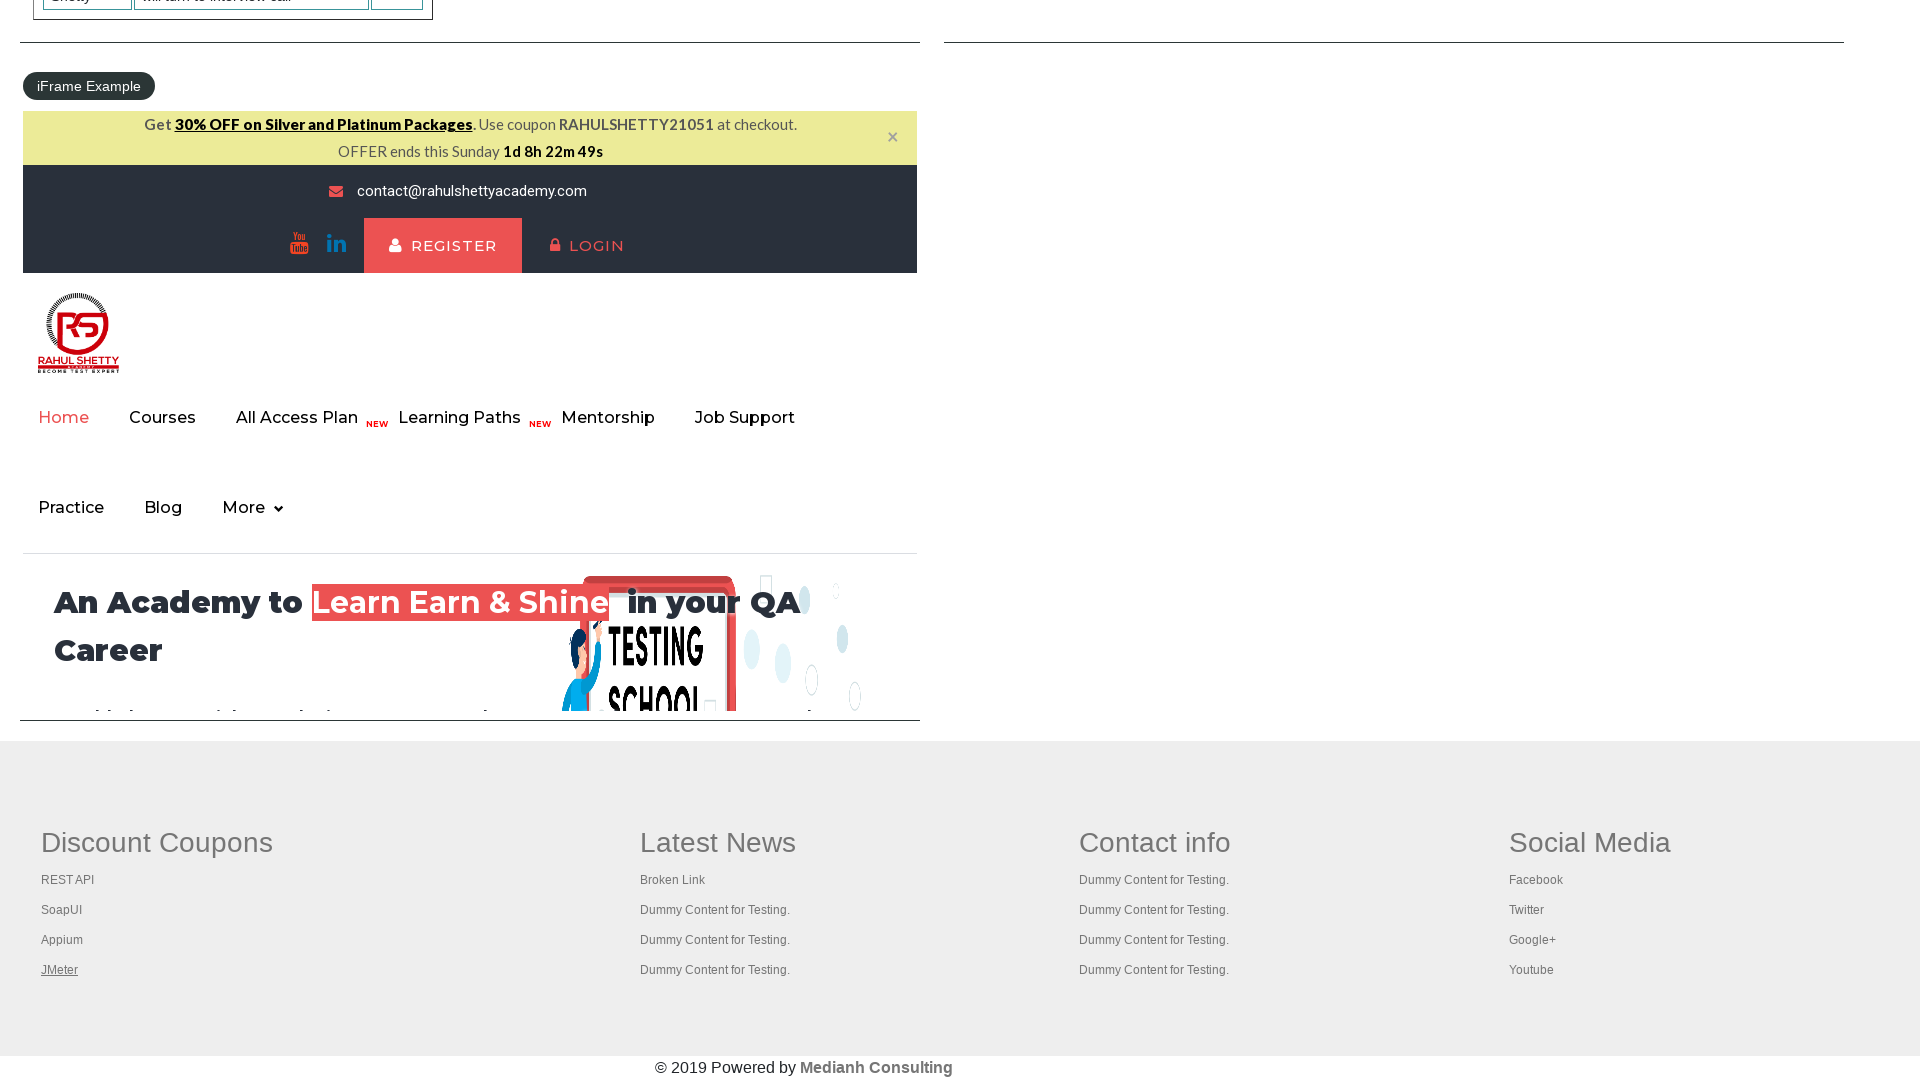

Page loaded and domcontentloaded event fired
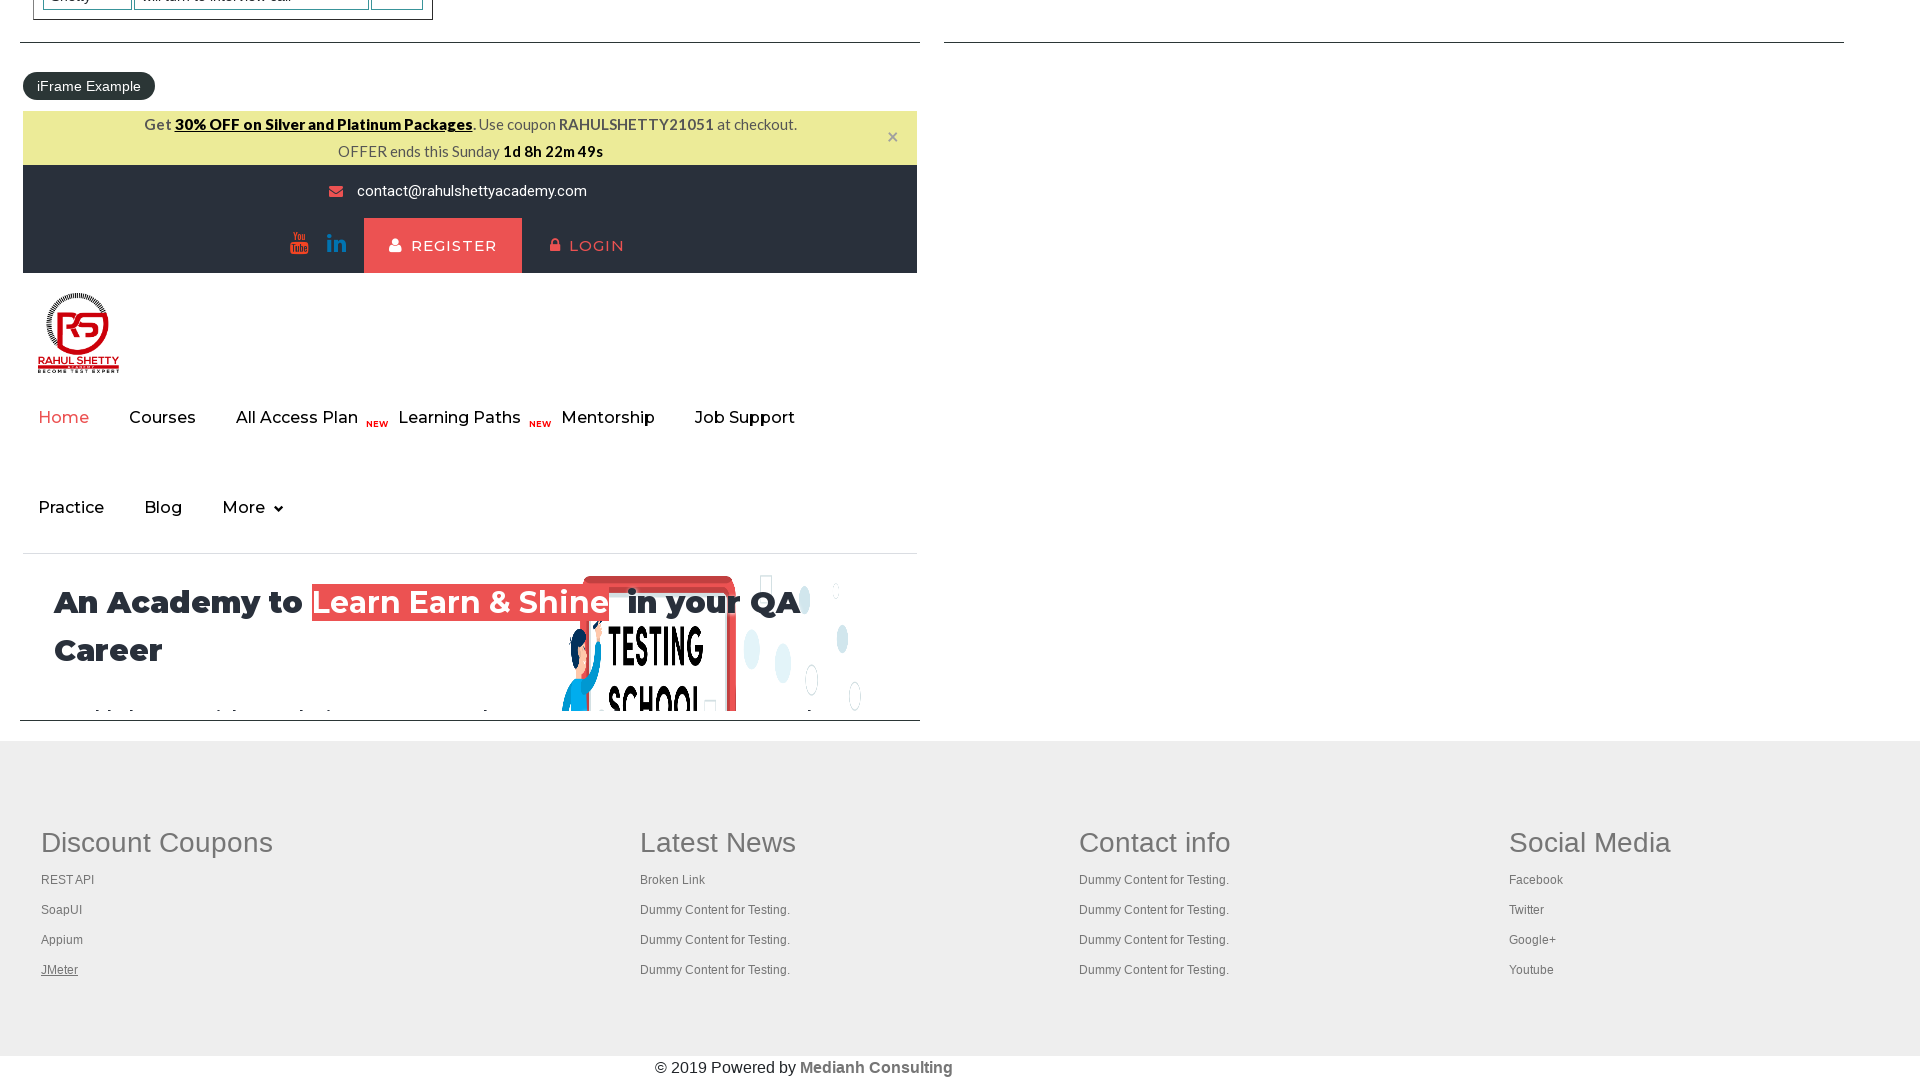

Brought a page/tab to front
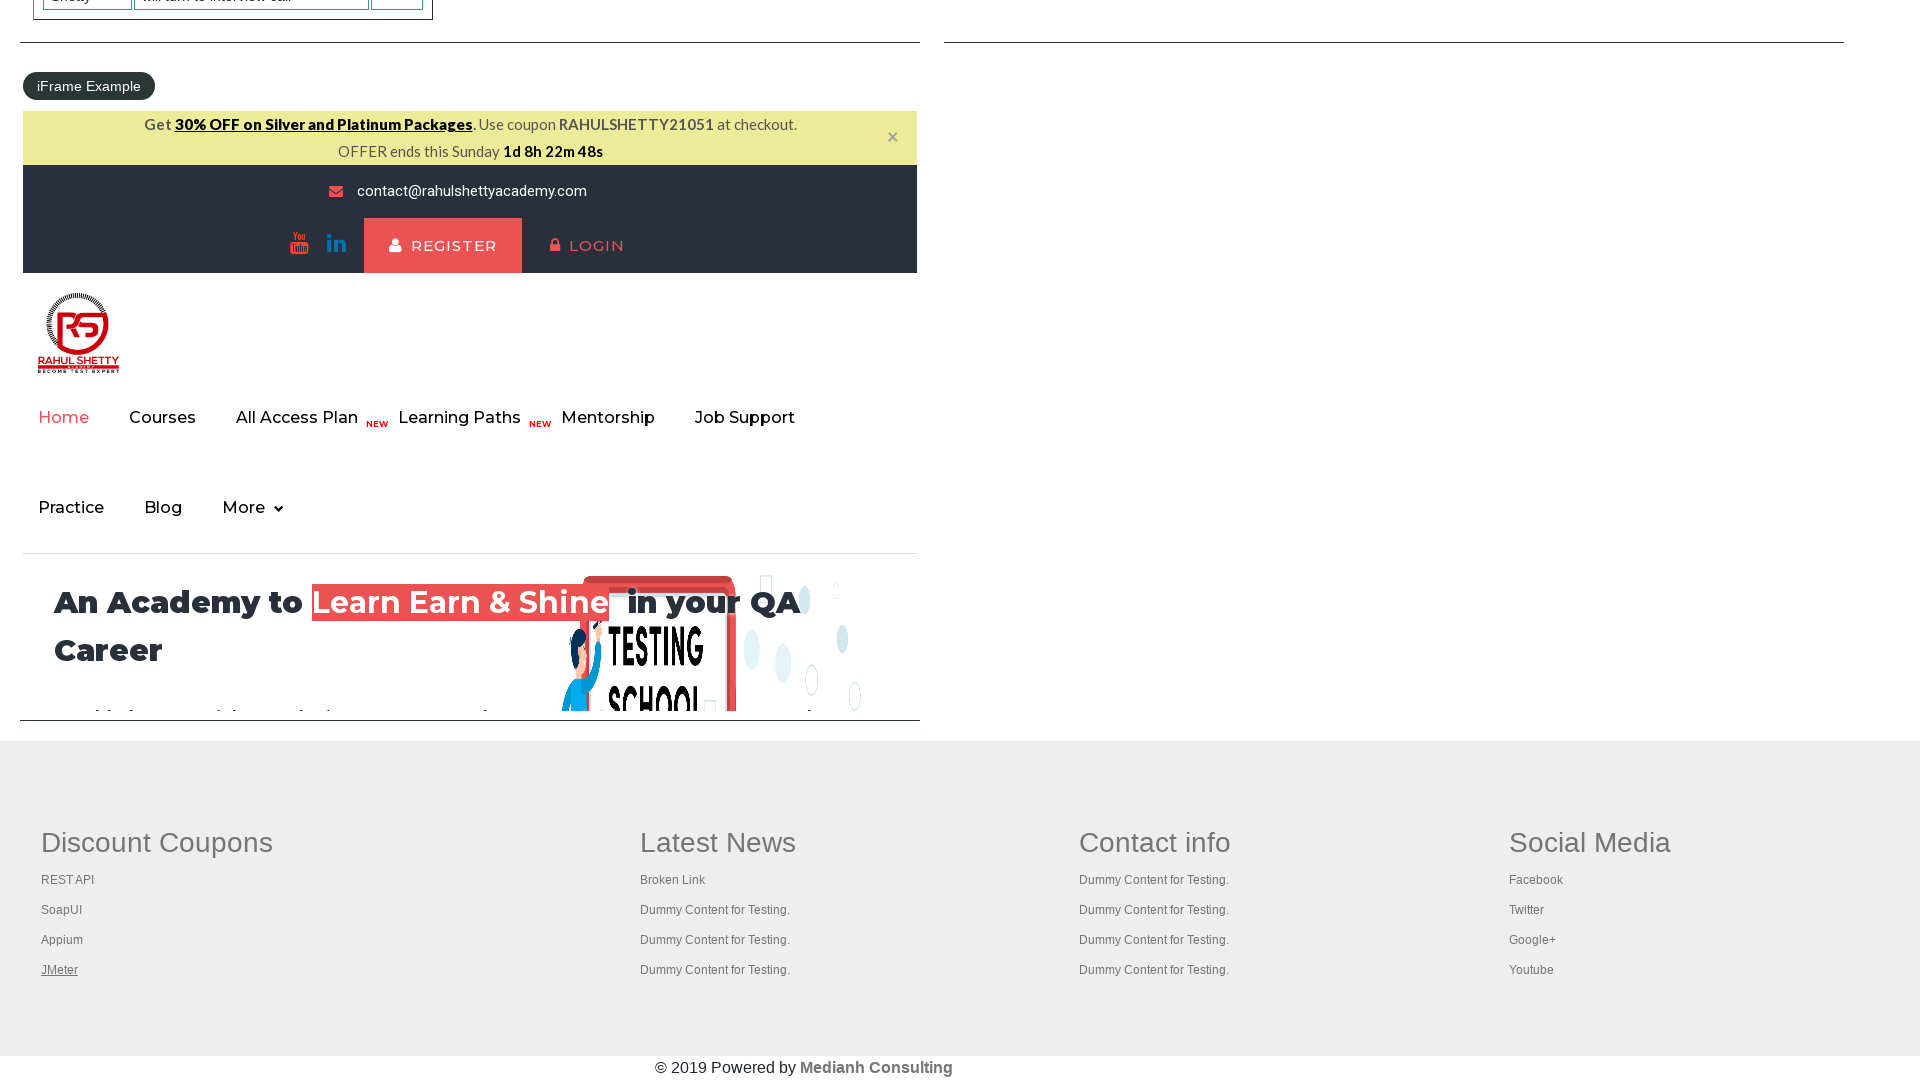

Page loaded and domcontentloaded event fired
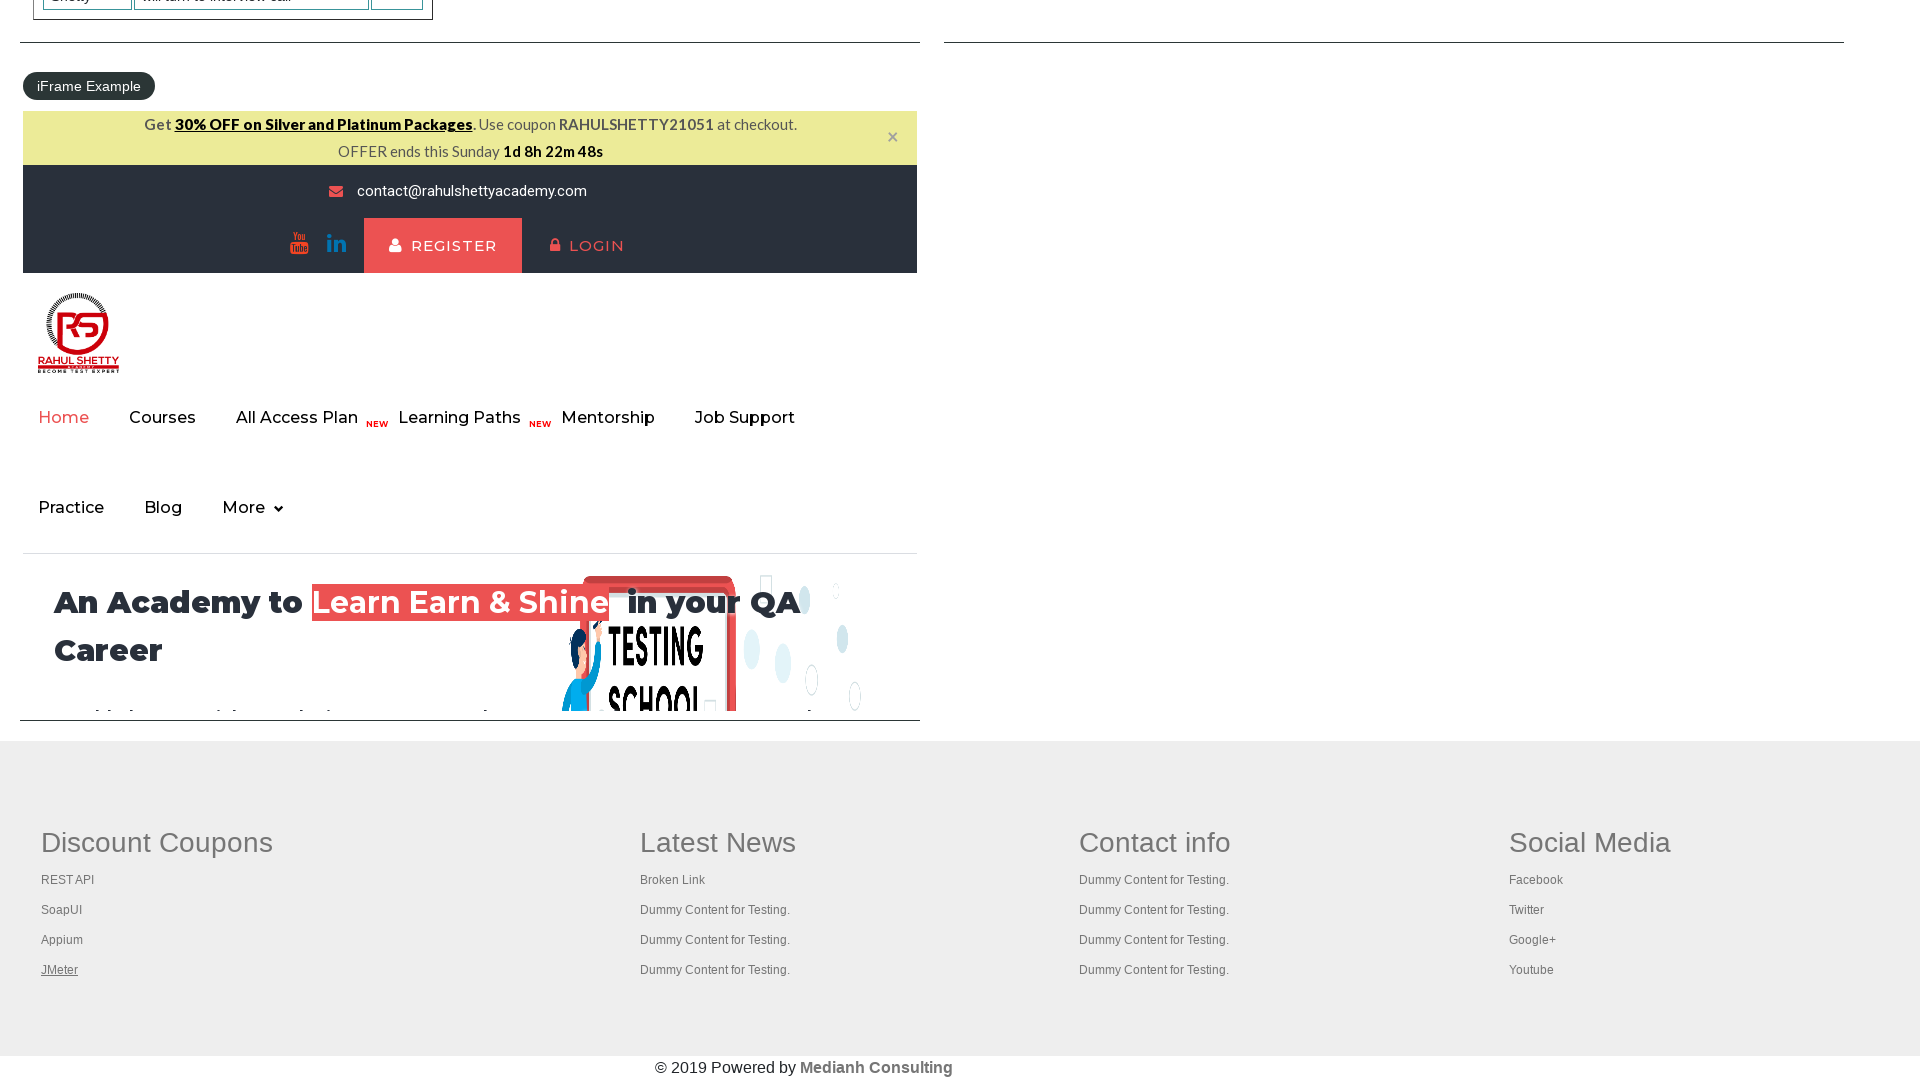

Brought a page/tab to front
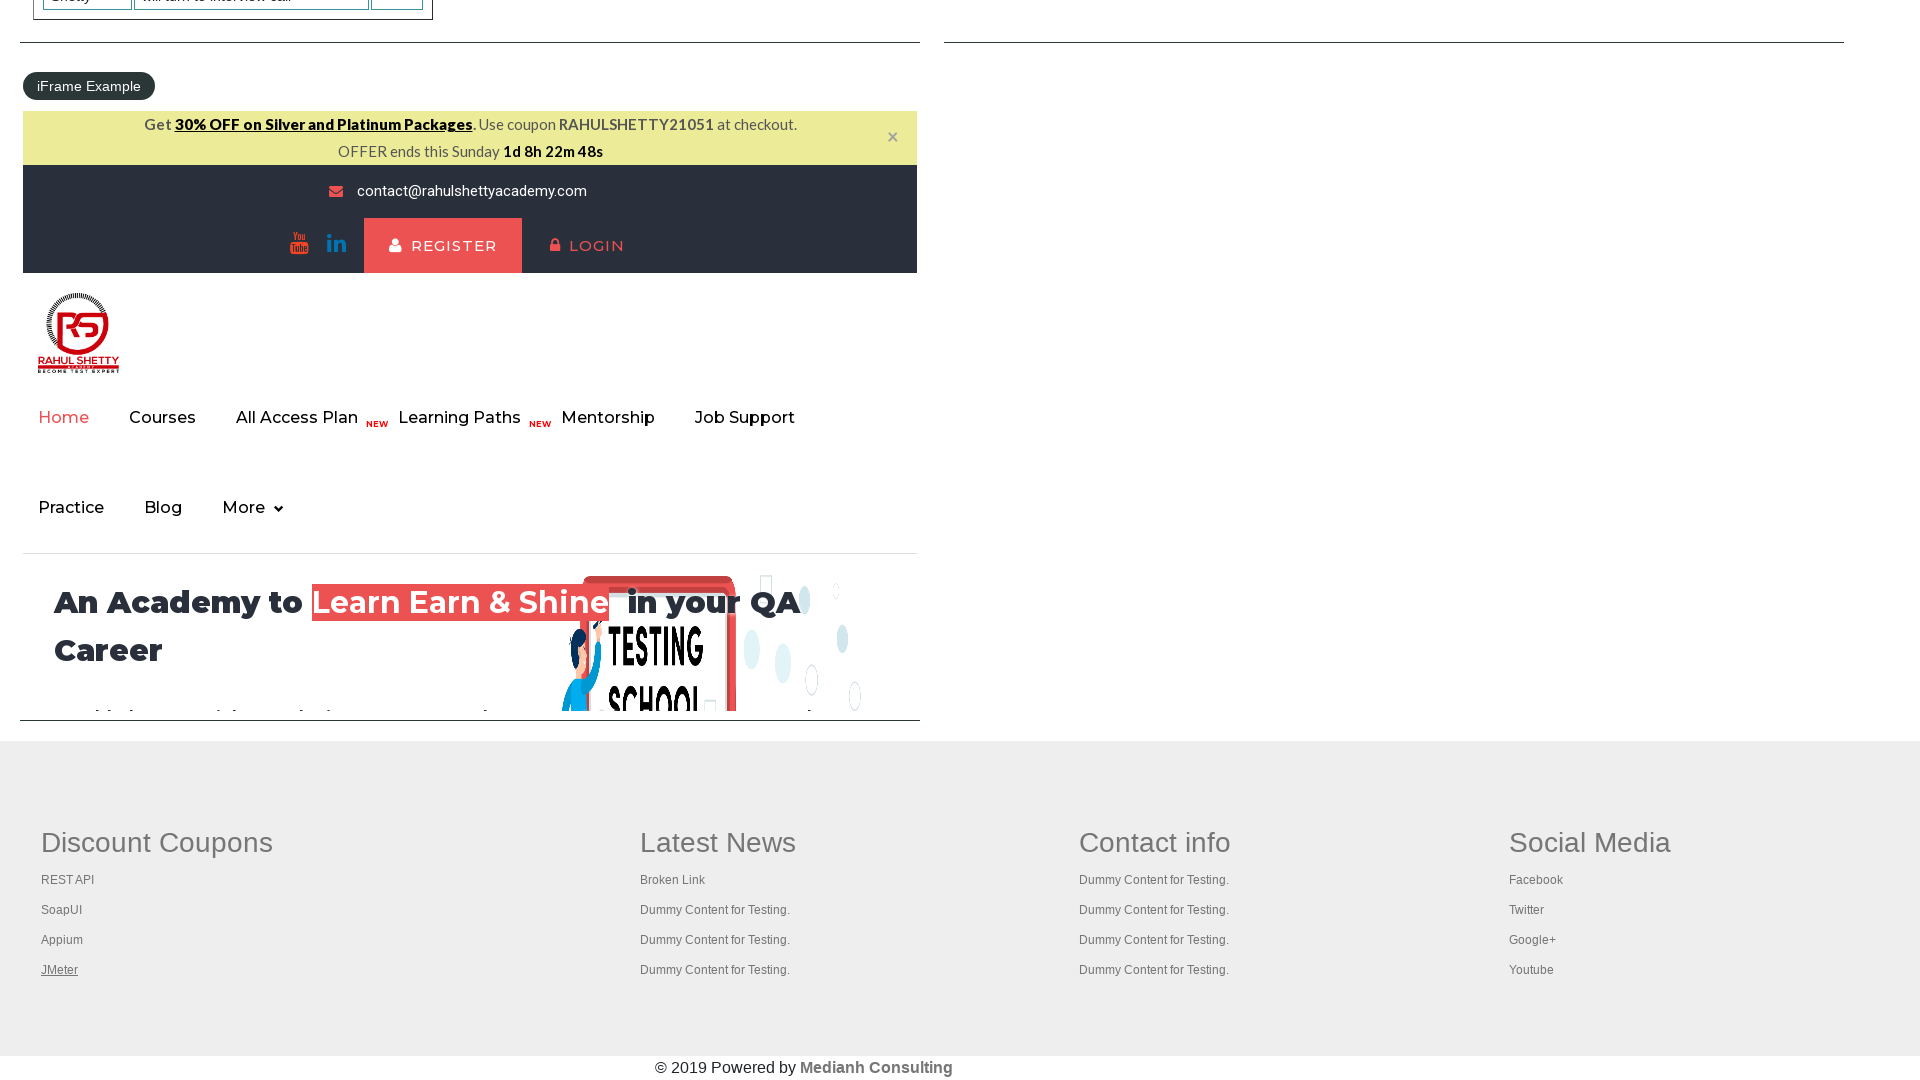

Page loaded and domcontentloaded event fired
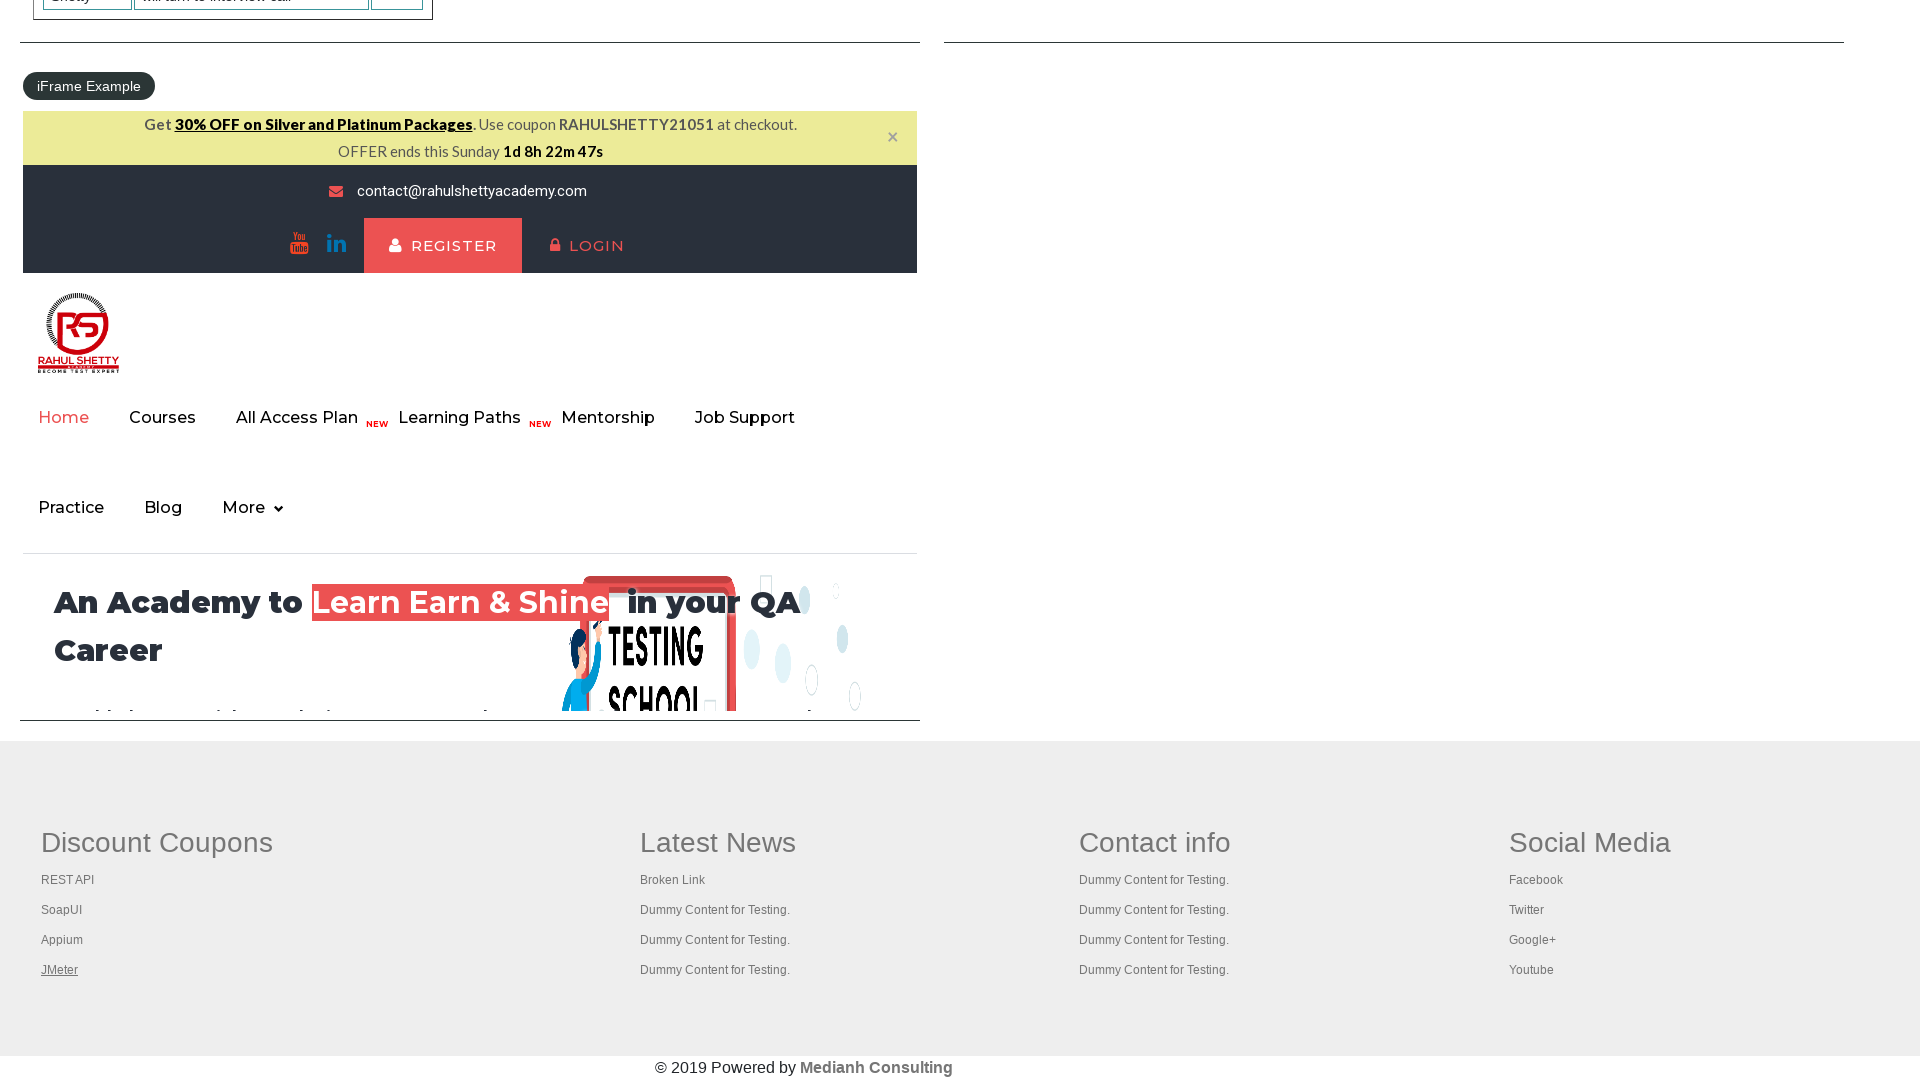

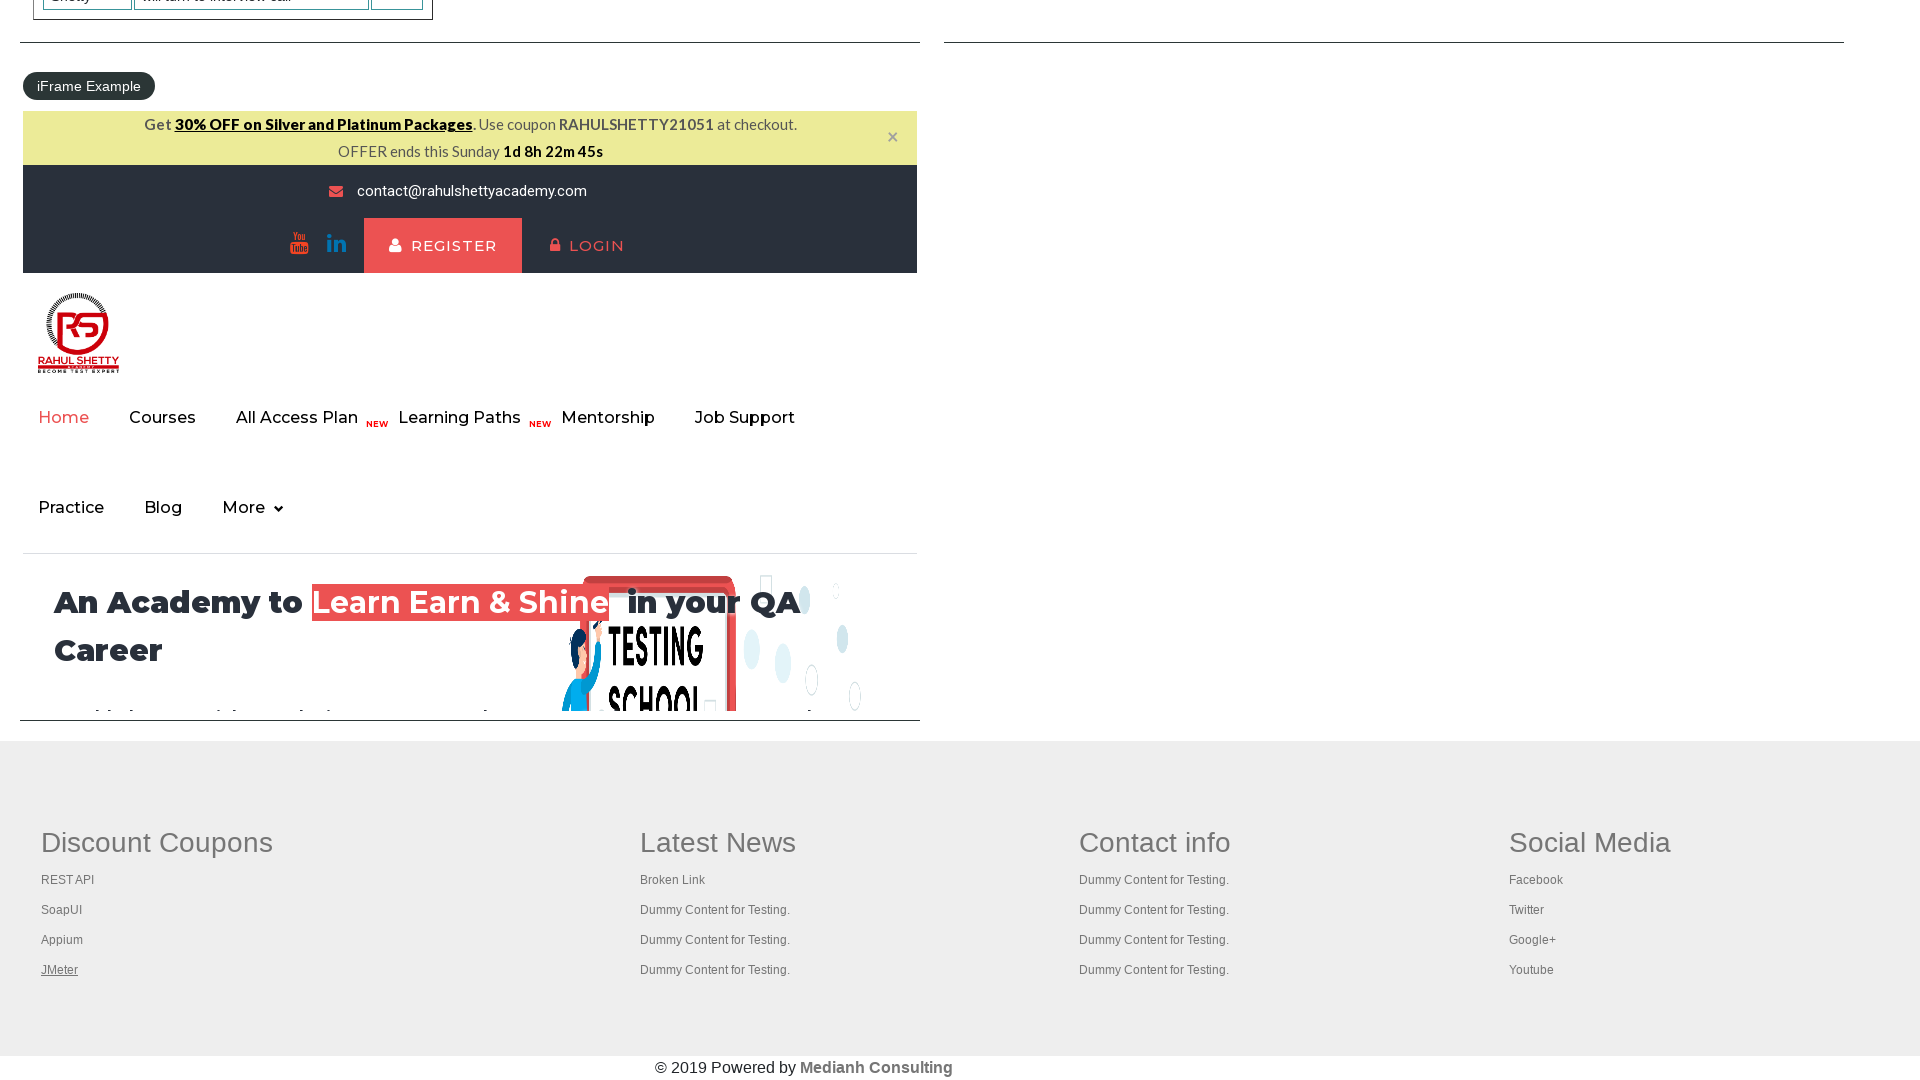